Navigates to an automation practice page and verifies that footer links are present and accessible

Starting URL: https://rahulshettyacademy.com/AutomationPractice/

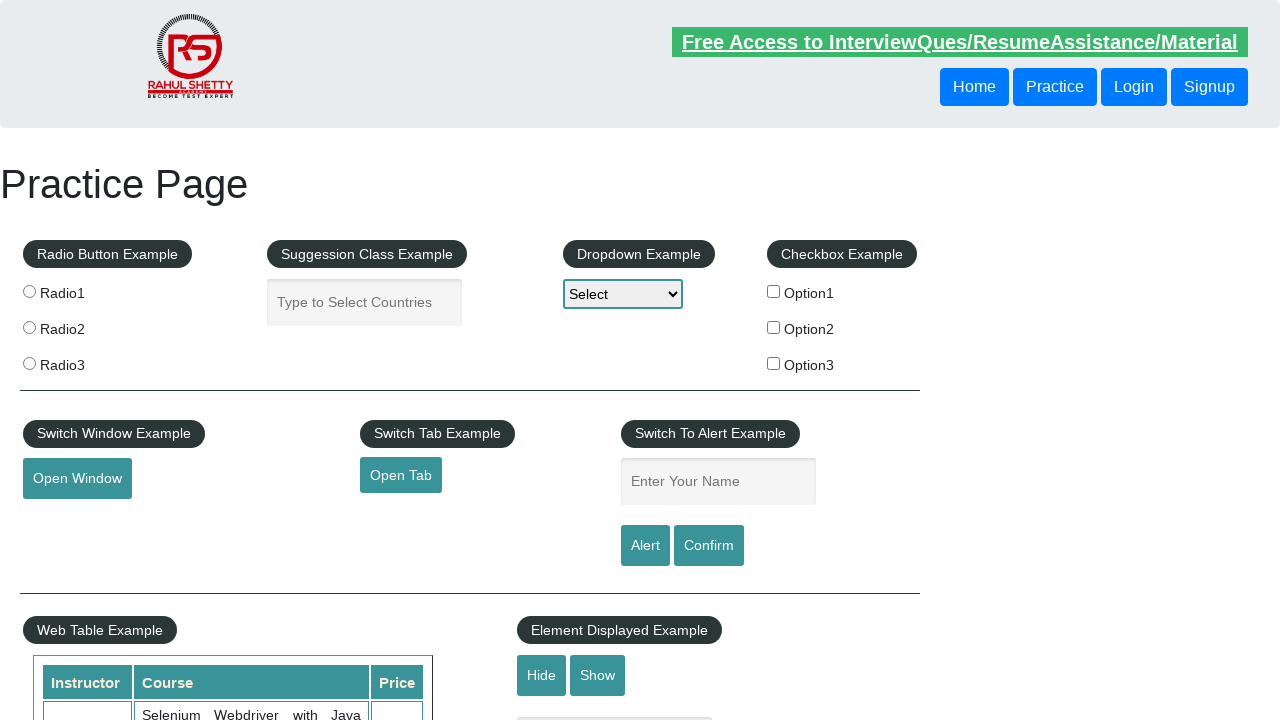

Navigated to automation practice page
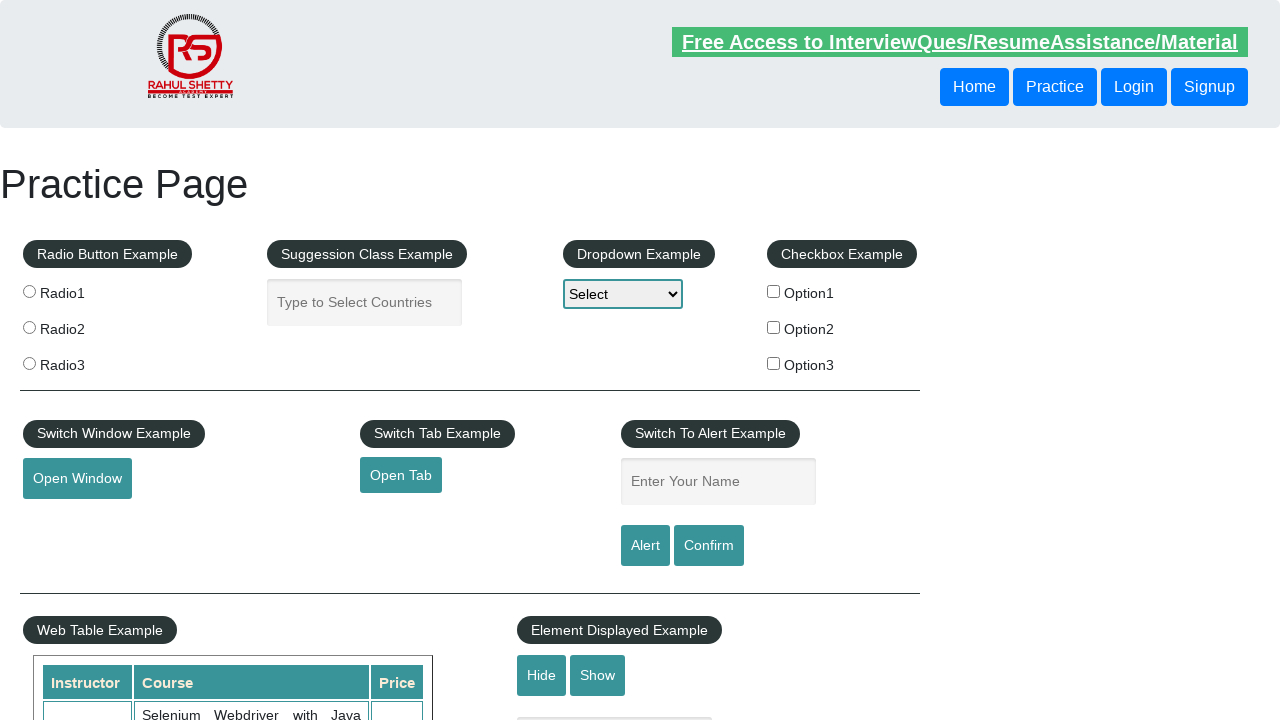

Footer links selector became available
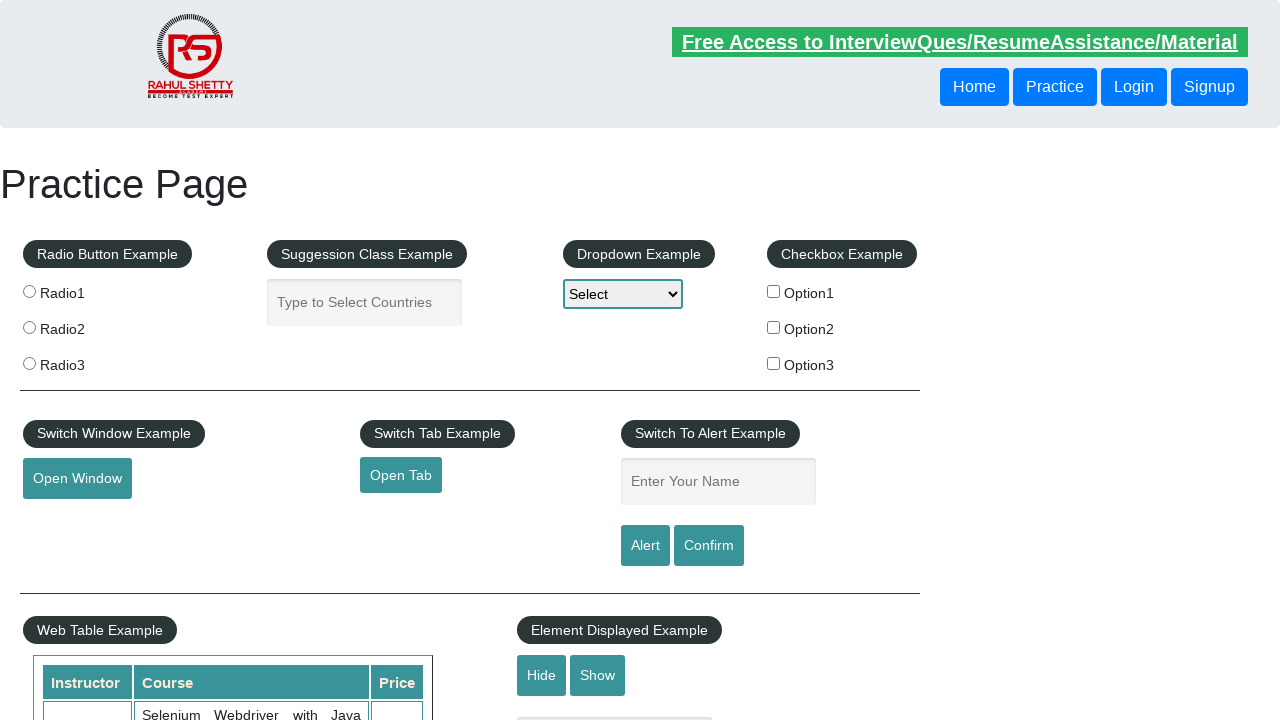

Retrieved all footer links - found 20 links
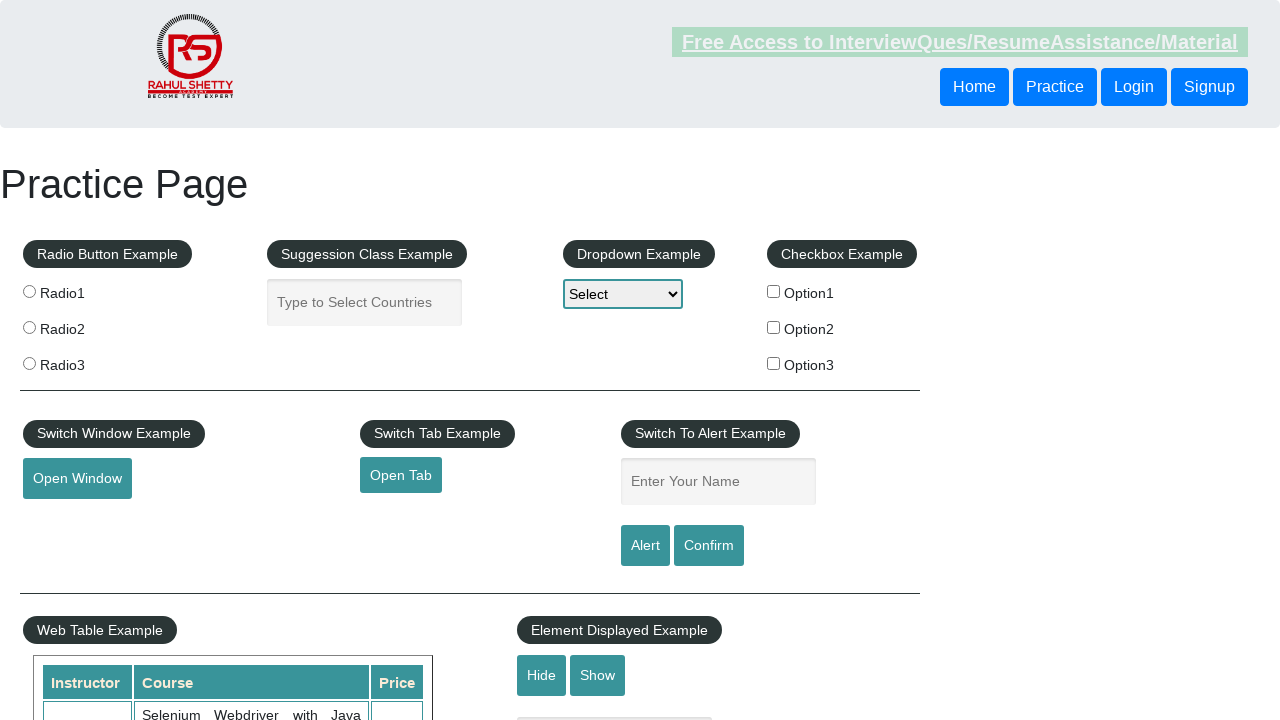

Verified that footer links are present
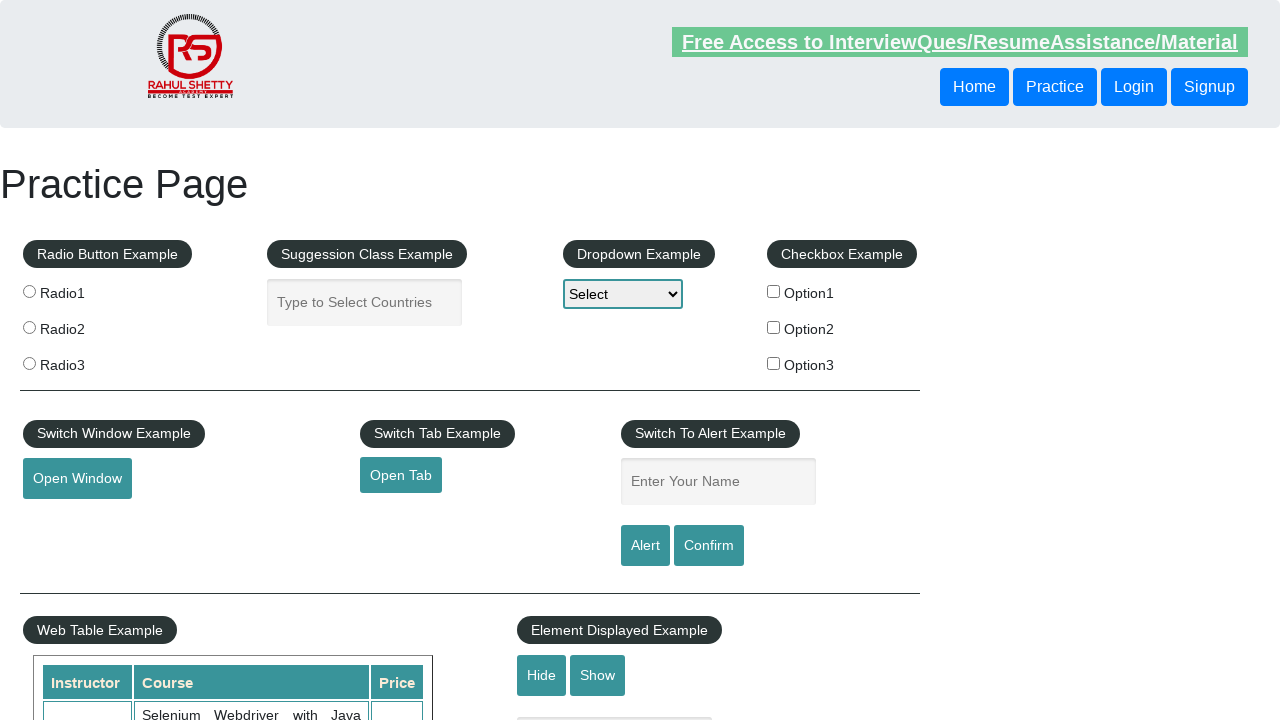

Re-queried footer link 0 from DOM
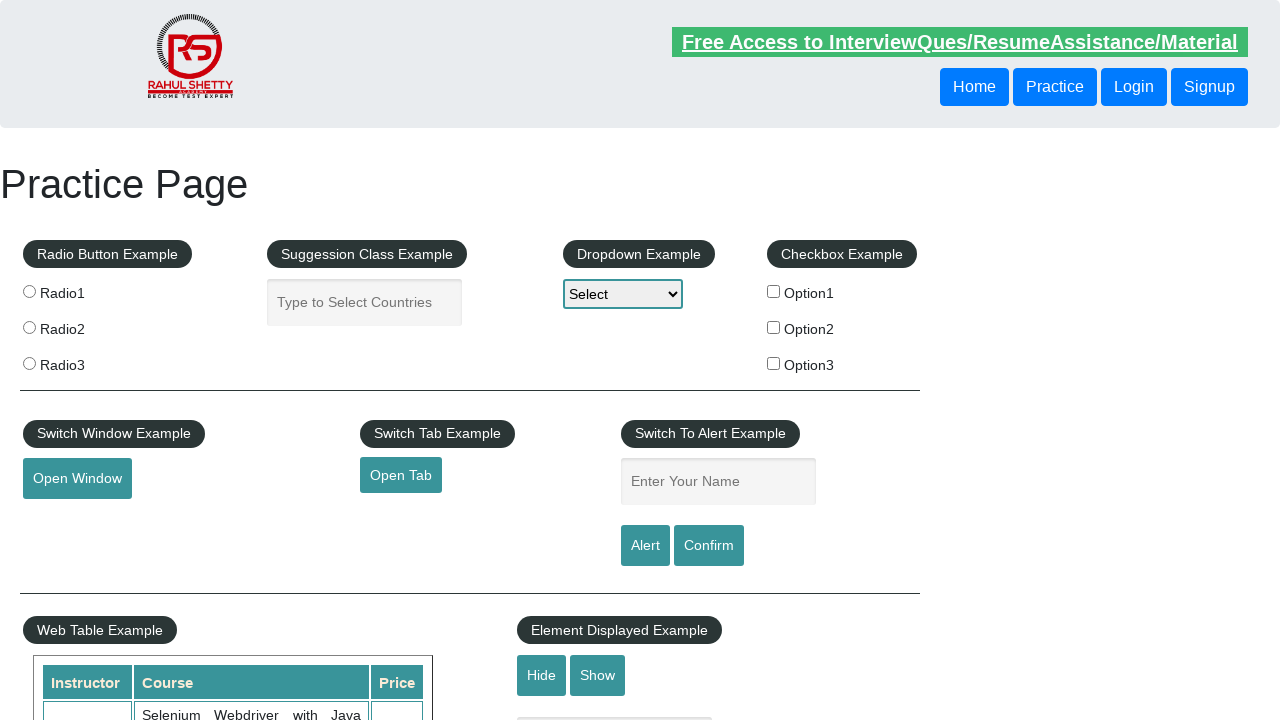

Retrieved href attribute from footer link 0: #
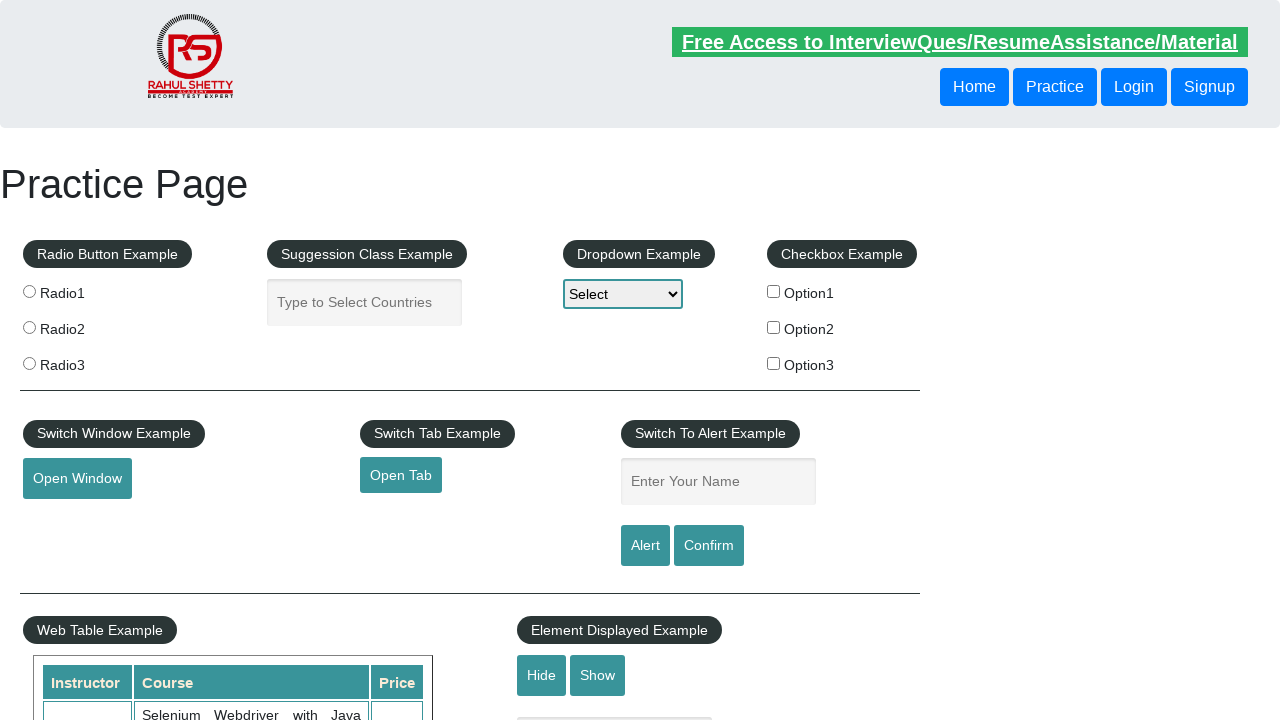

Verified that footer link 0 has a valid href attribute
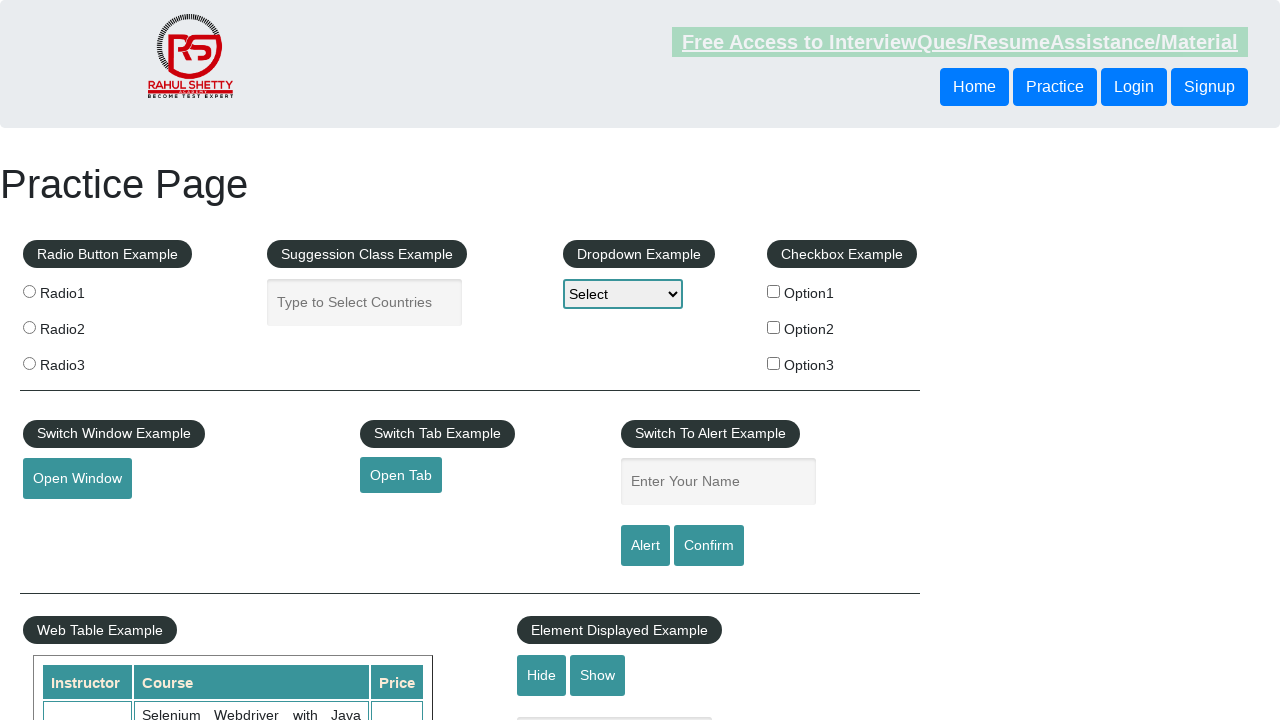

Re-queried footer link 1 from DOM
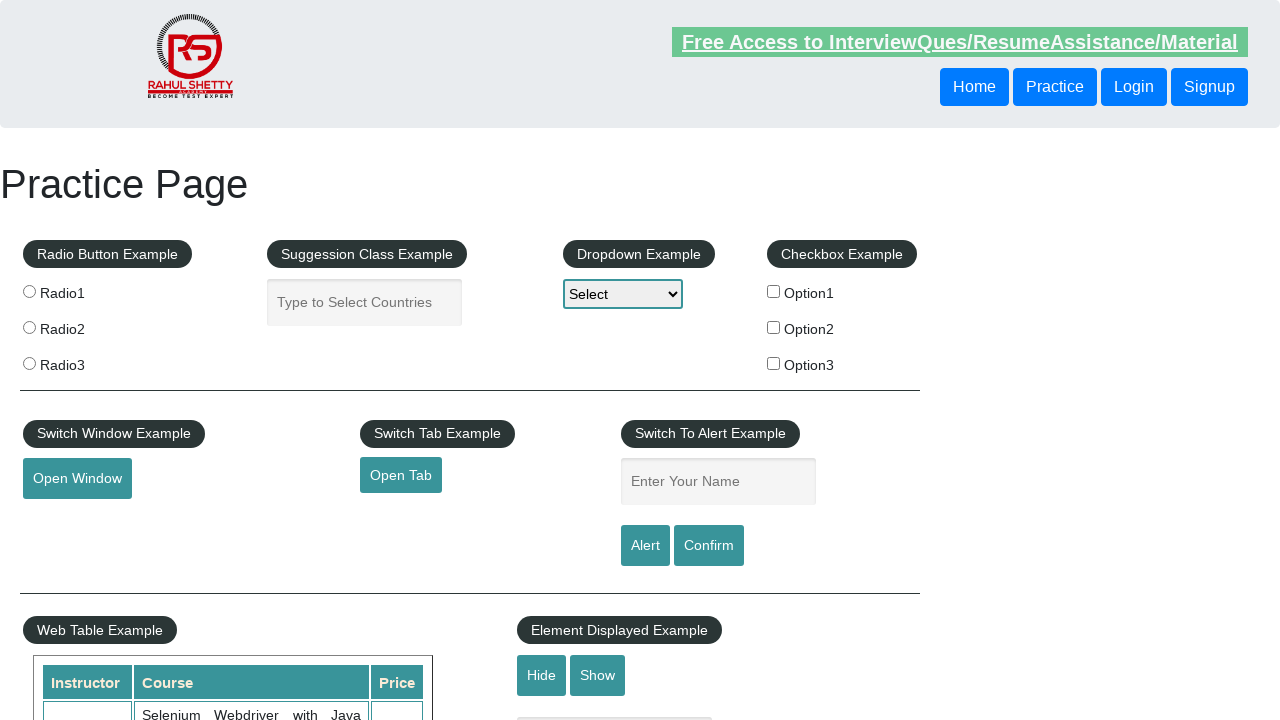

Retrieved href attribute from footer link 1: http://www.restapitutorial.com/
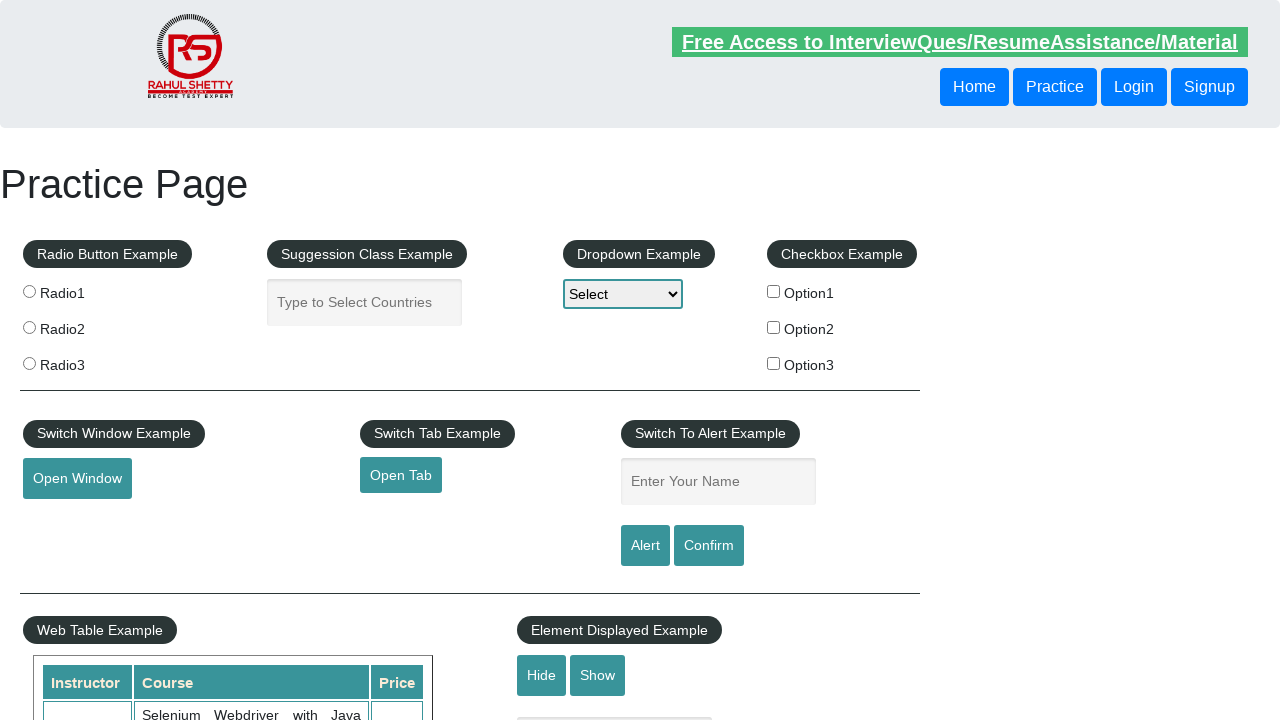

Verified that footer link 1 has a valid href attribute
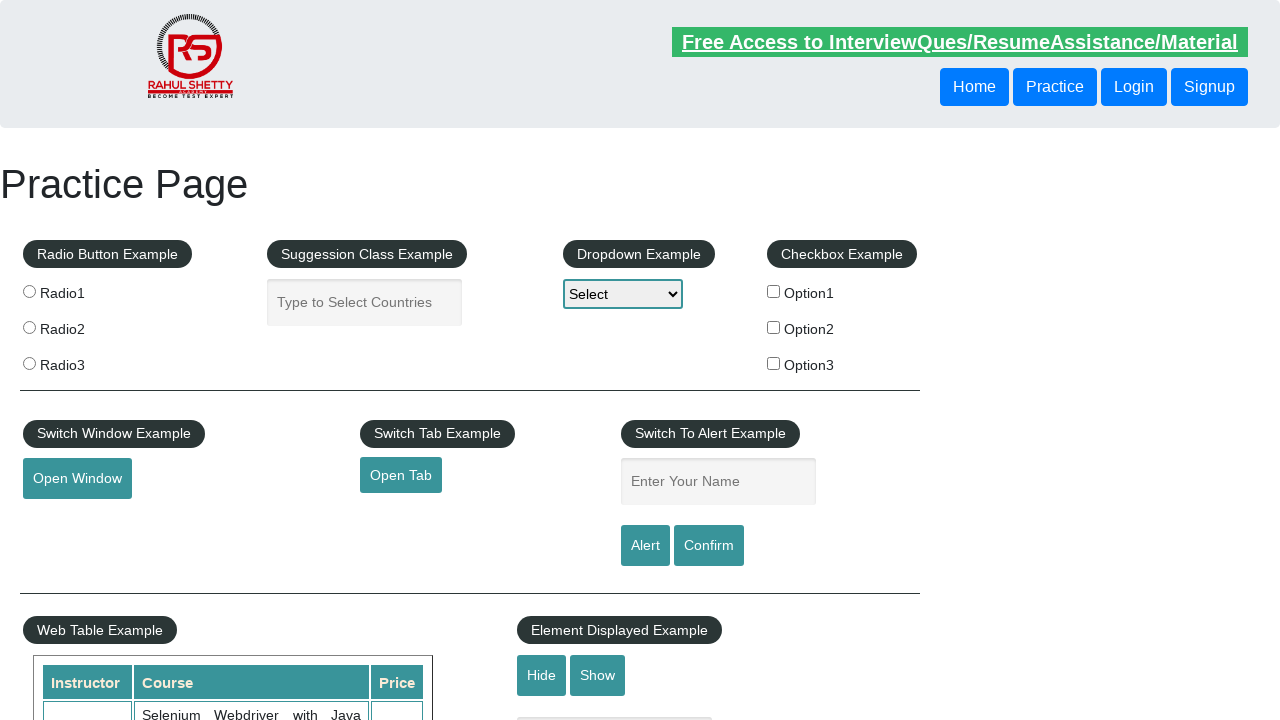

Re-queried footer link 2 from DOM
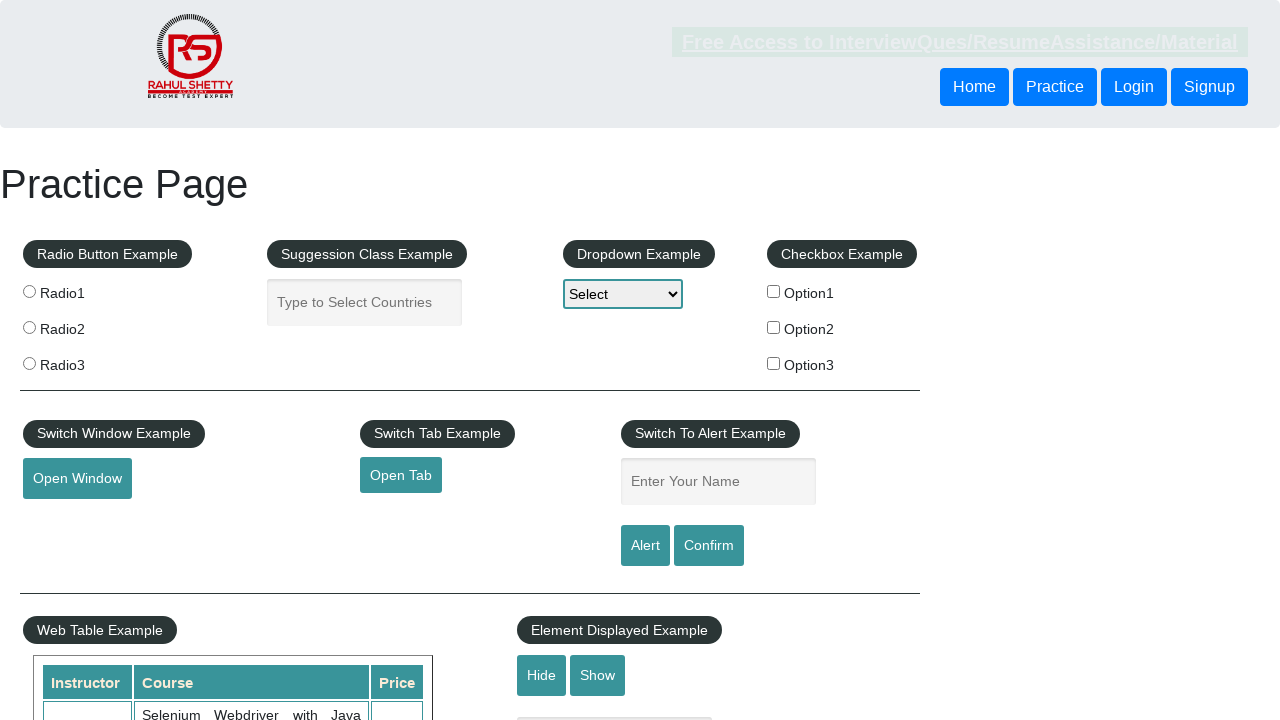

Retrieved href attribute from footer link 2: https://www.soapui.org/
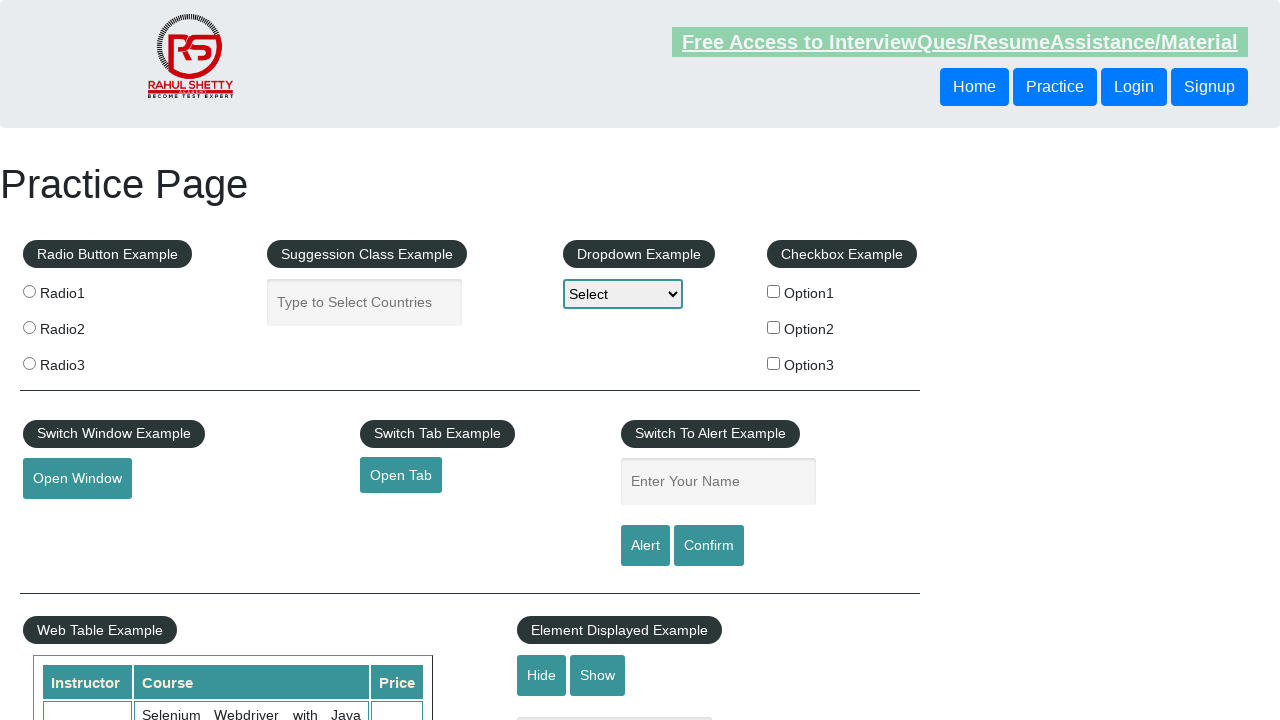

Verified that footer link 2 has a valid href attribute
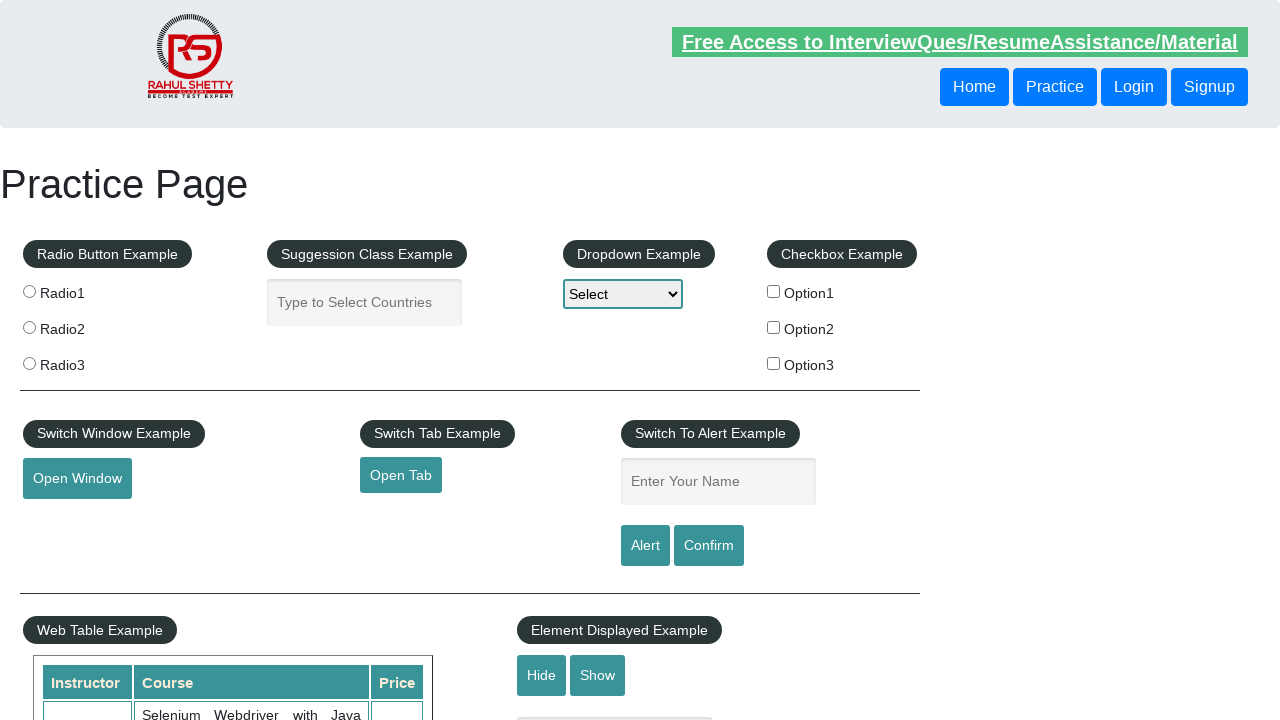

Re-queried footer link 3 from DOM
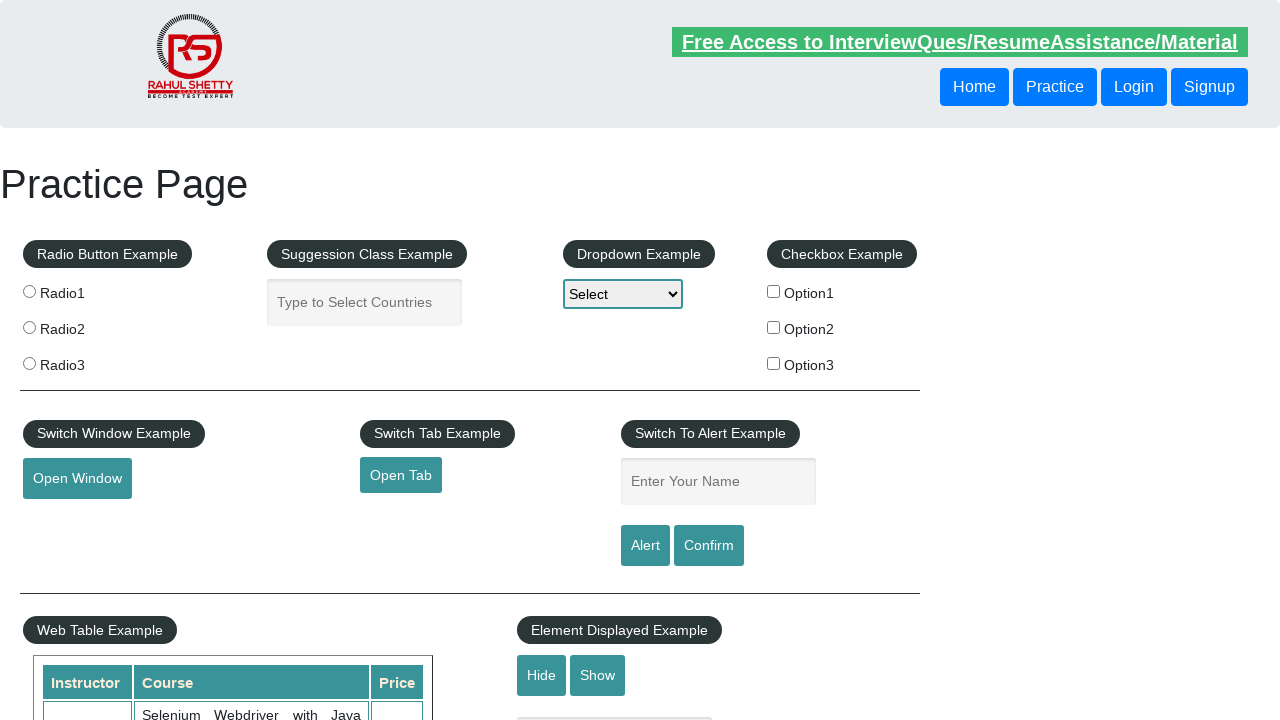

Retrieved href attribute from footer link 3: https://courses.rahulshettyacademy.com/p/appium-tutorial
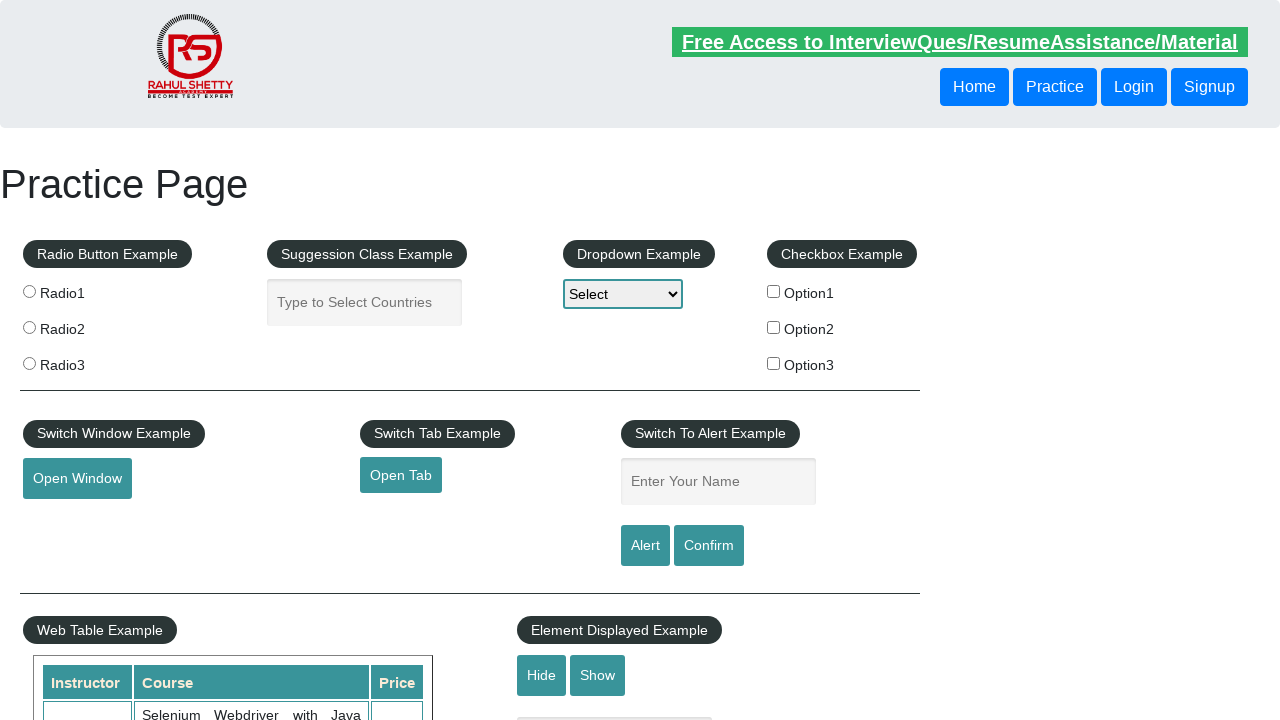

Verified that footer link 3 has a valid href attribute
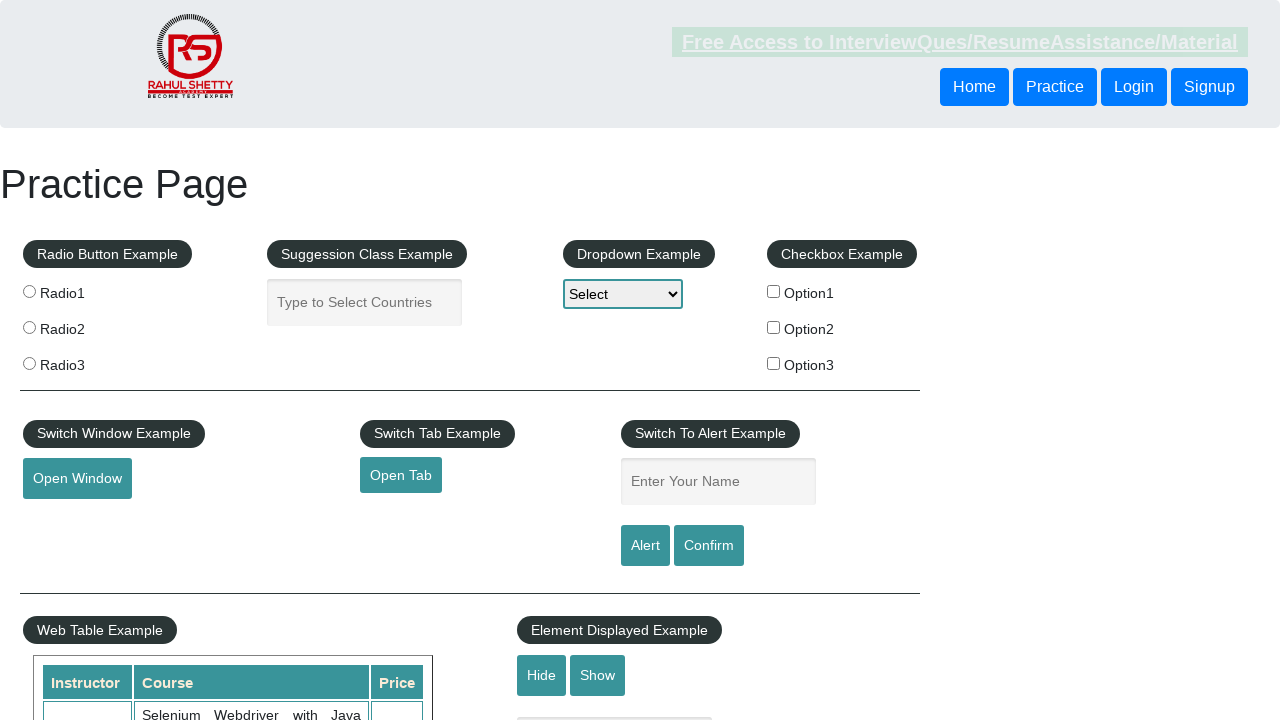

Re-queried footer link 4 from DOM
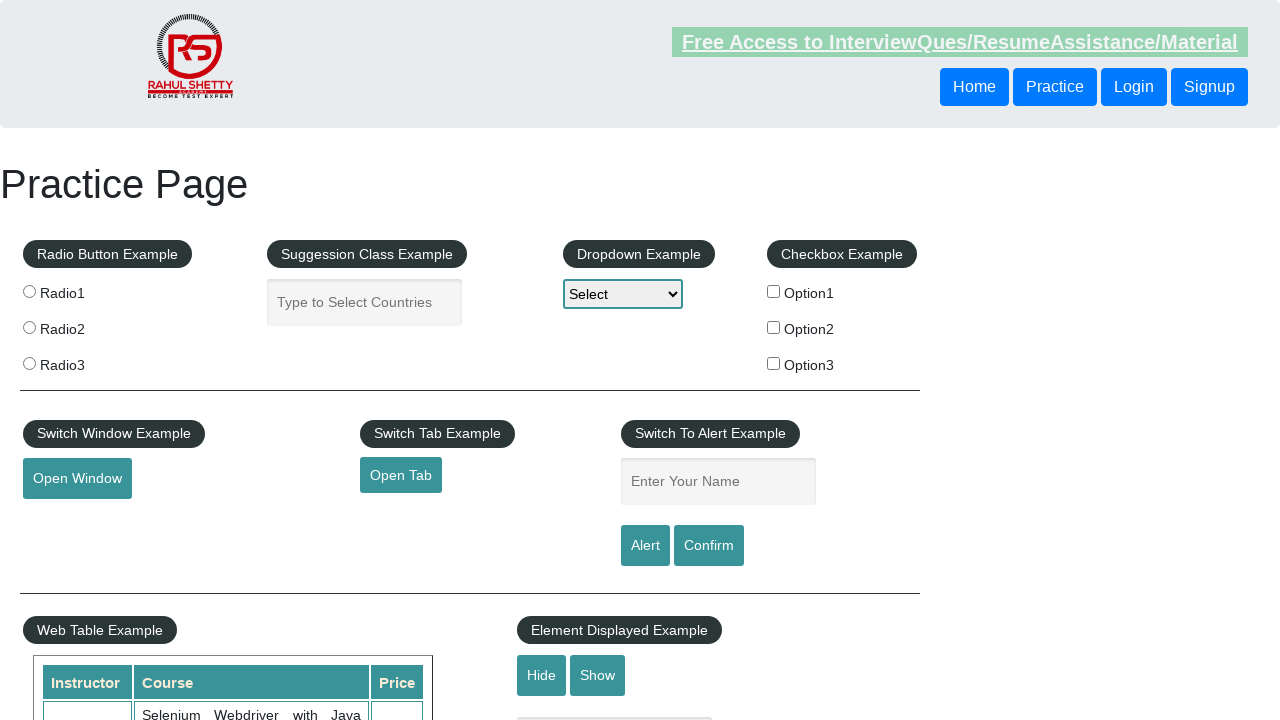

Retrieved href attribute from footer link 4: https://jmeter.apache.org/
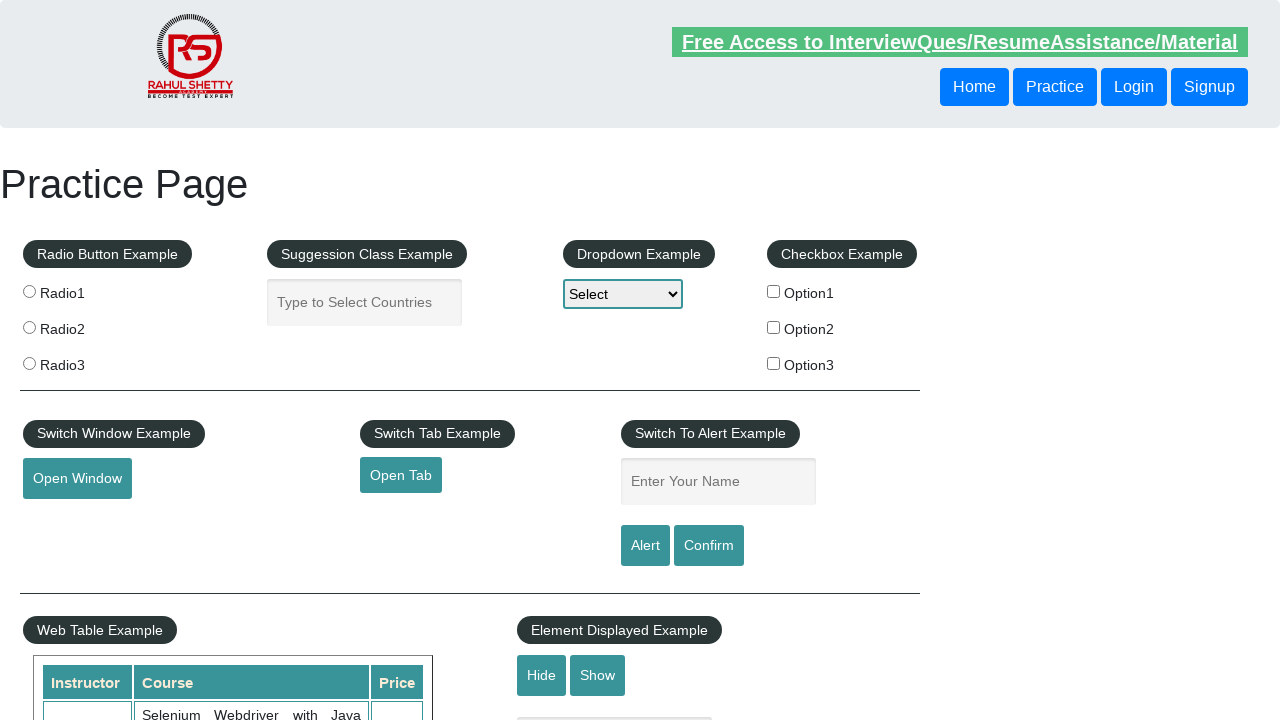

Verified that footer link 4 has a valid href attribute
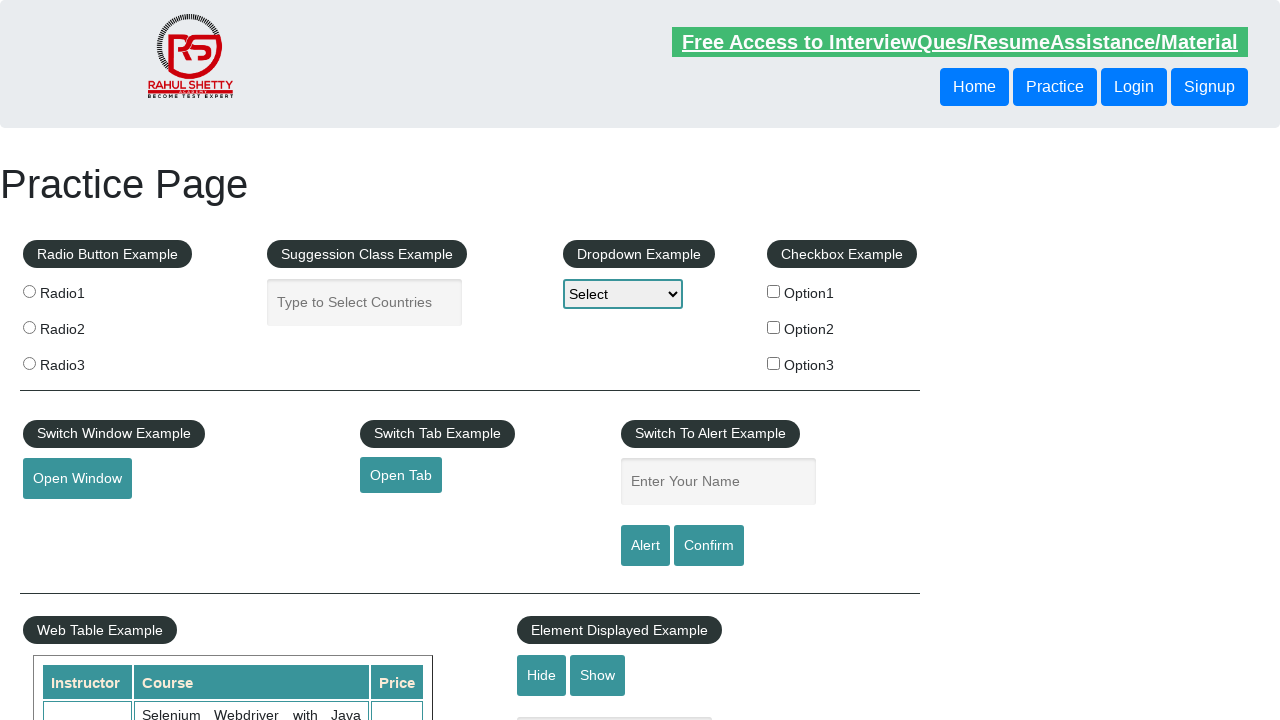

Re-queried footer link 5 from DOM
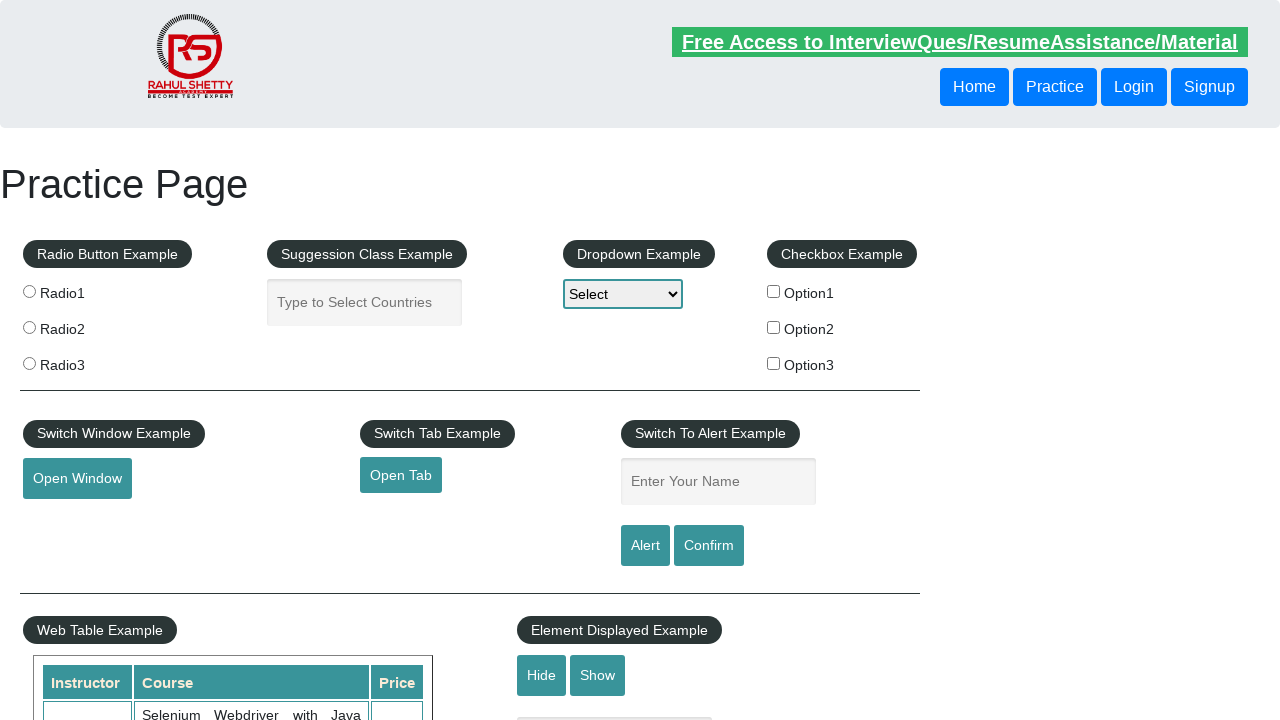

Retrieved href attribute from footer link 5: #
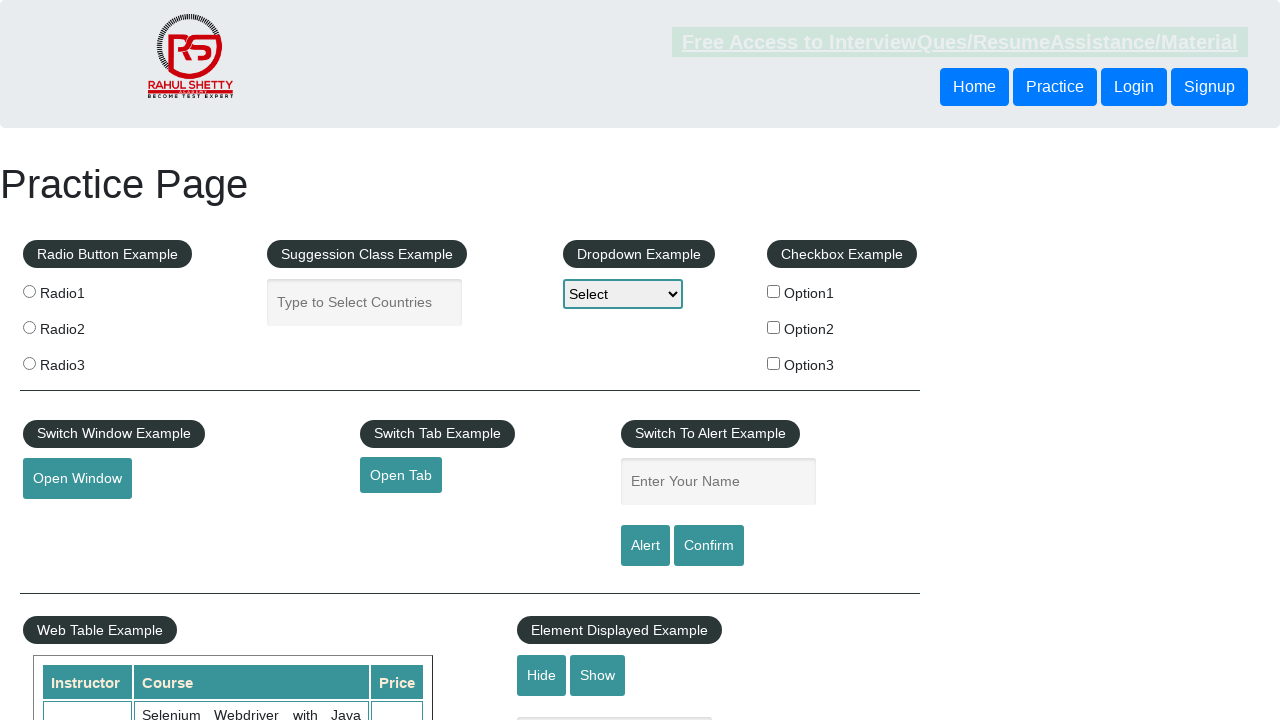

Verified that footer link 5 has a valid href attribute
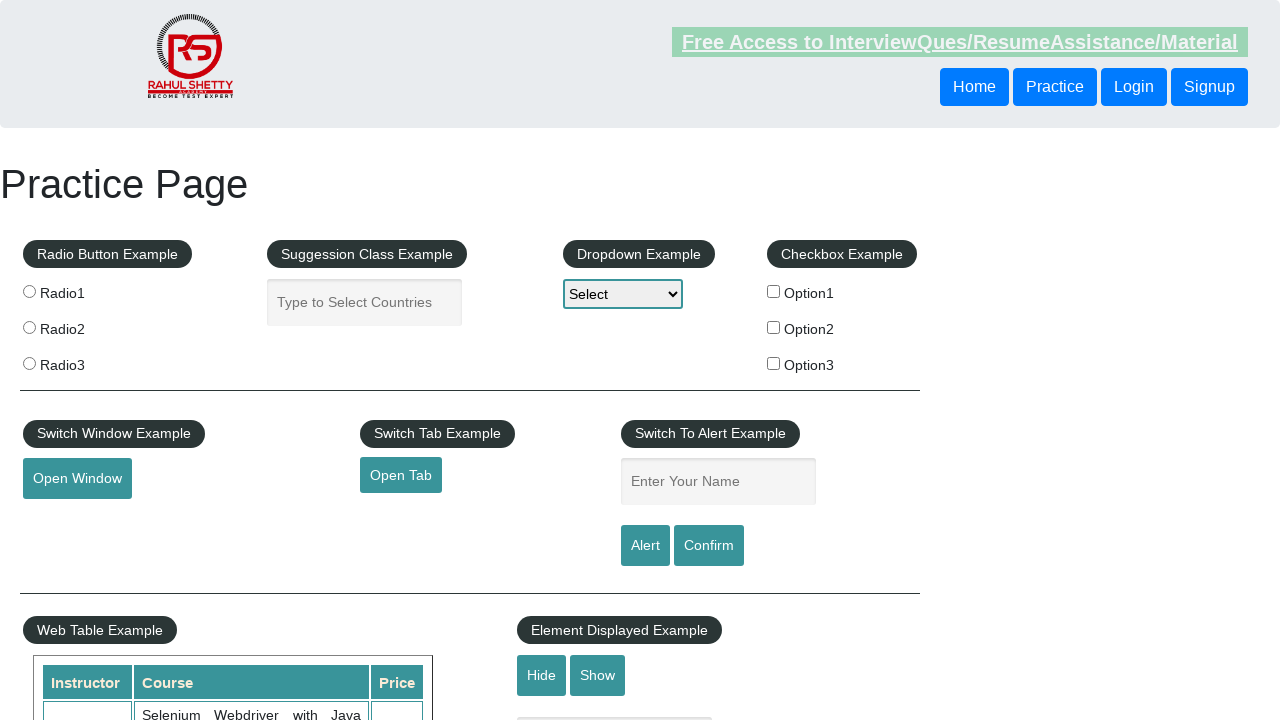

Re-queried footer link 6 from DOM
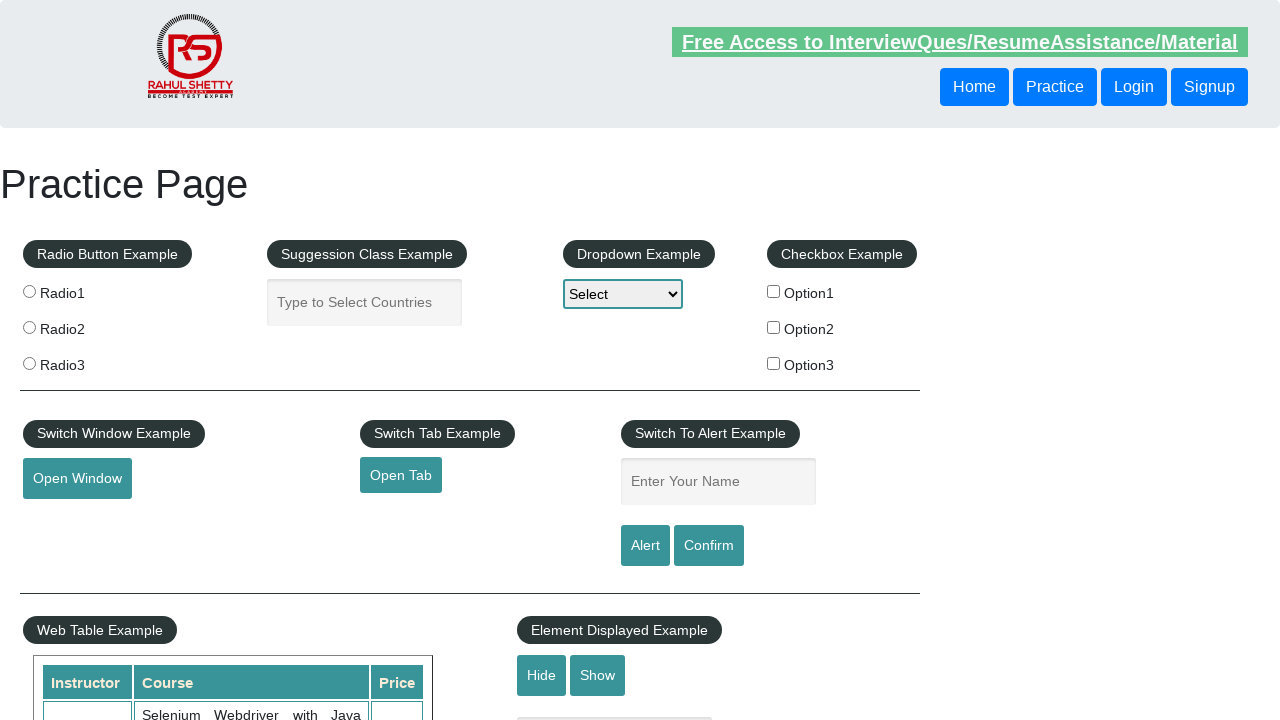

Retrieved href attribute from footer link 6: https://rahulshettyacademy.com/brokenlink
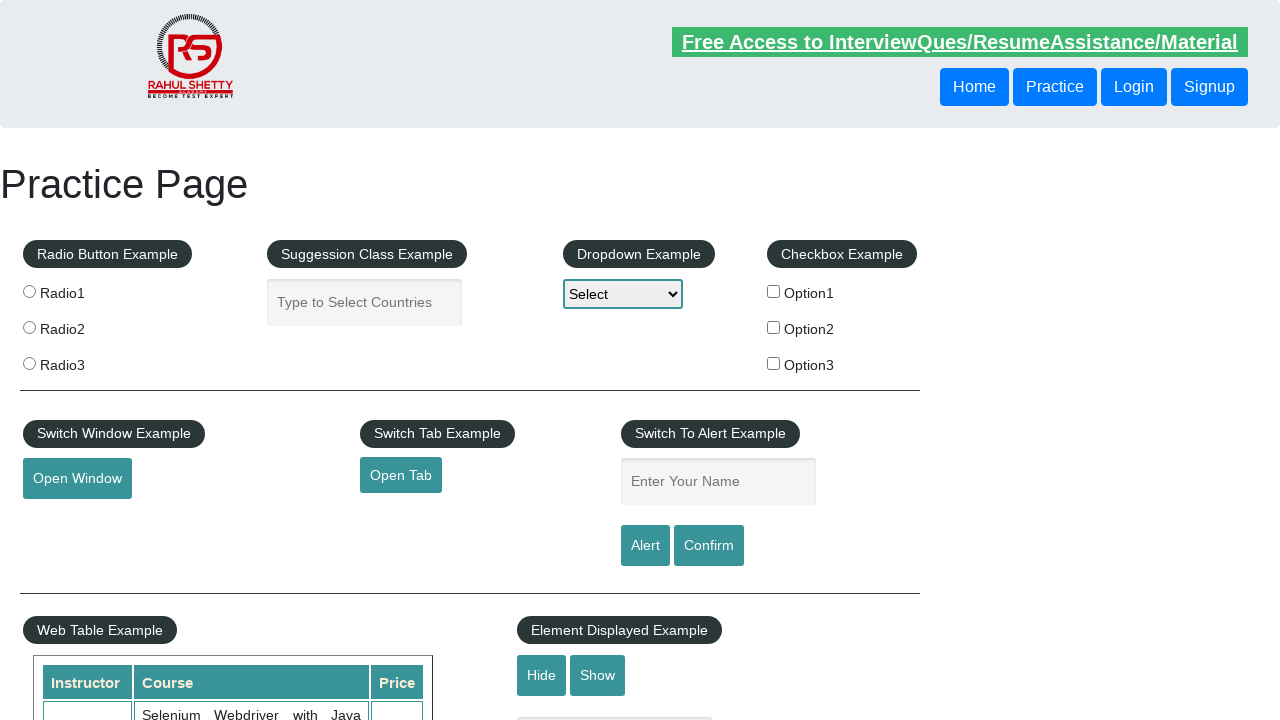

Verified that footer link 6 has a valid href attribute
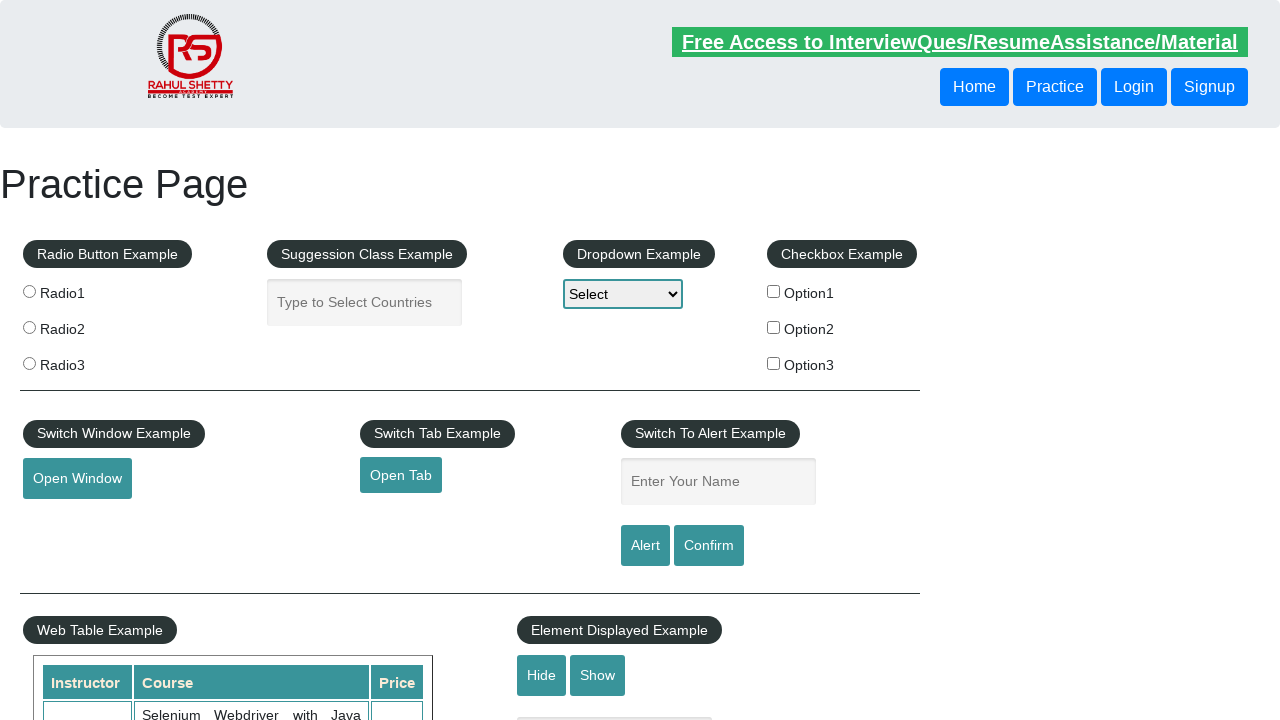

Re-queried footer link 7 from DOM
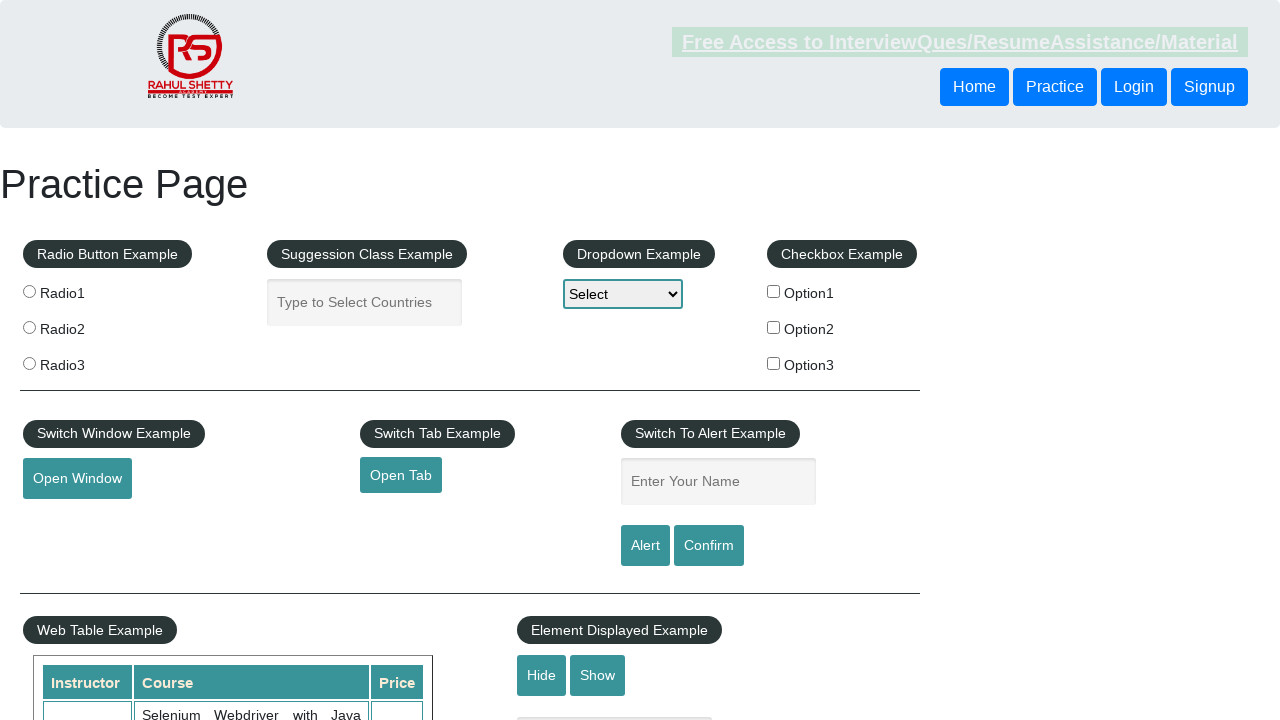

Retrieved href attribute from footer link 7: #
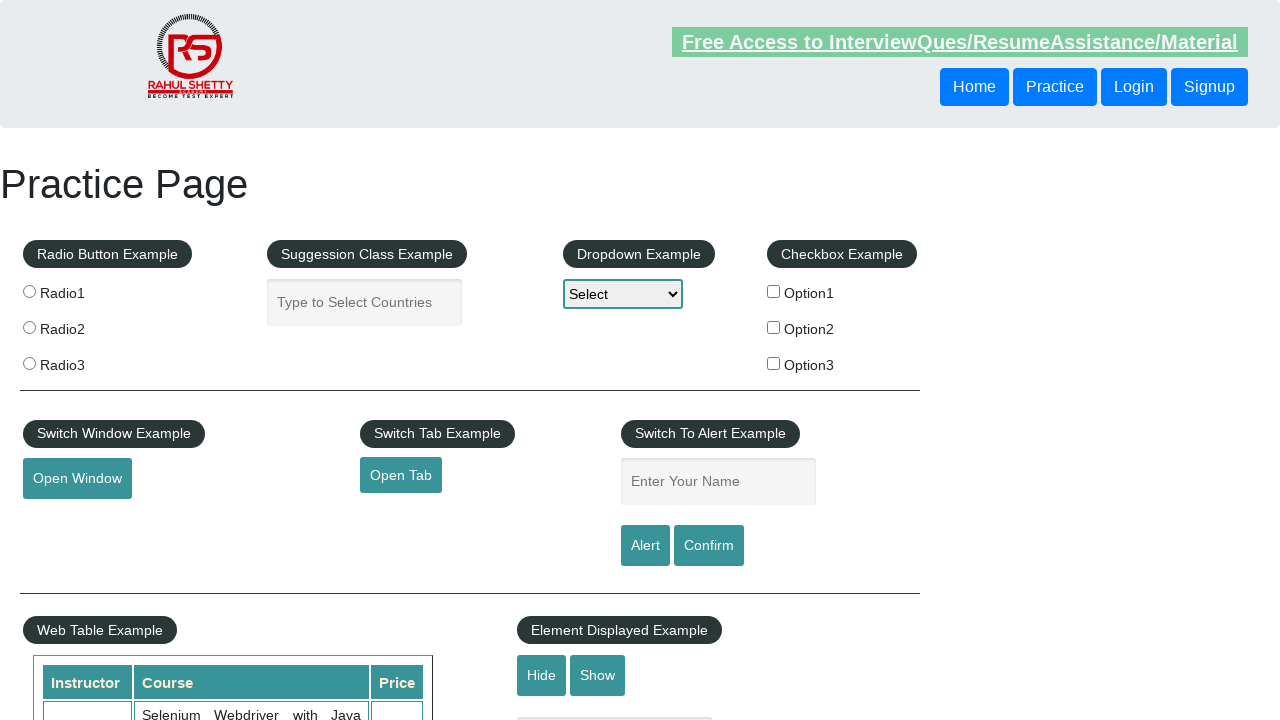

Verified that footer link 7 has a valid href attribute
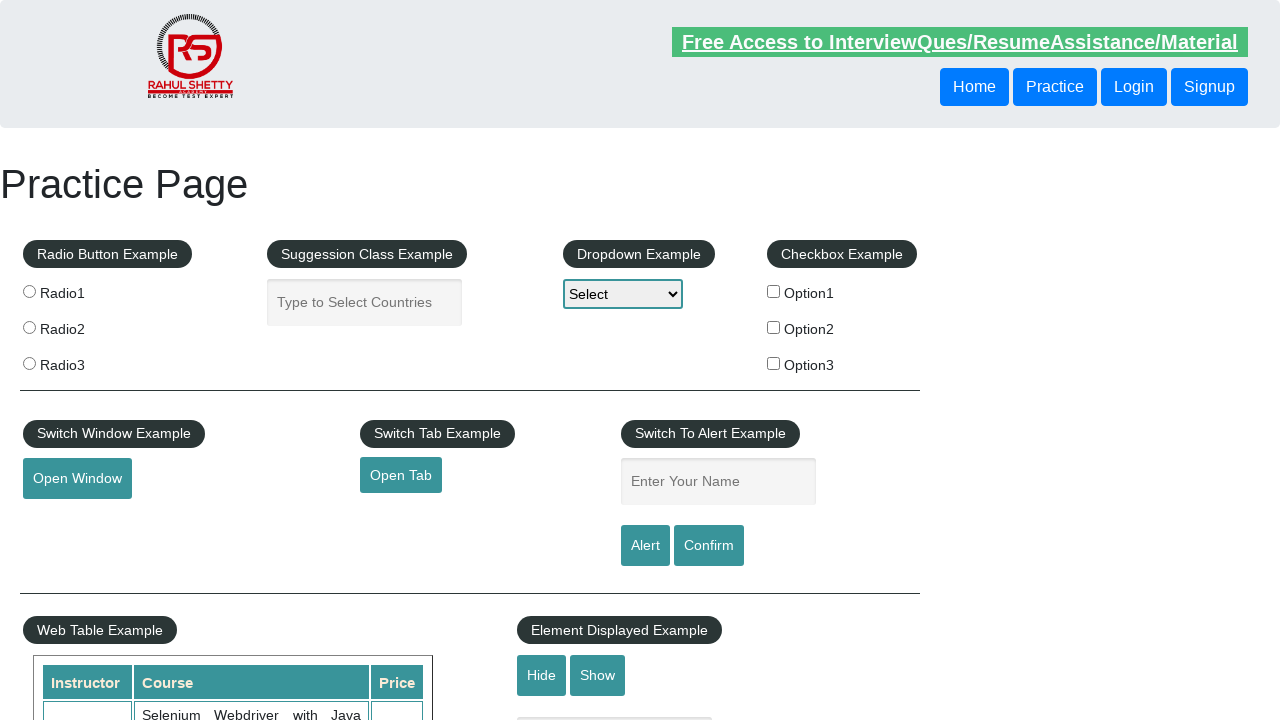

Re-queried footer link 8 from DOM
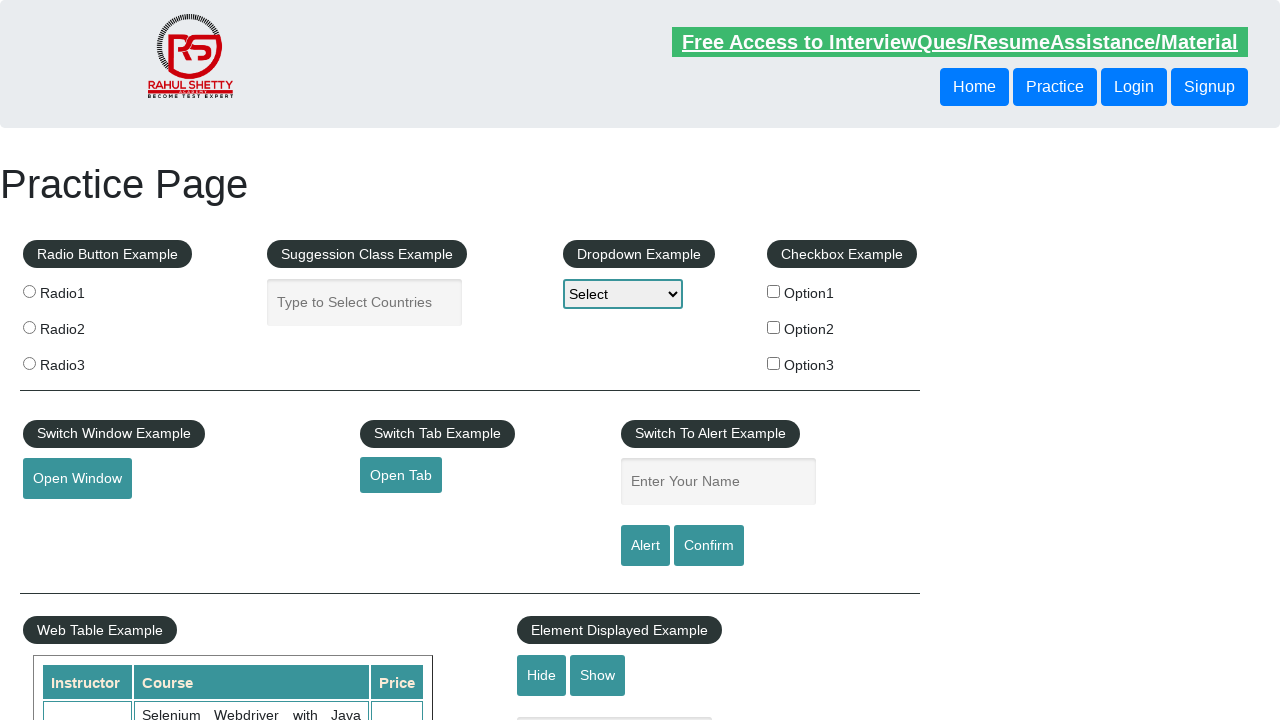

Retrieved href attribute from footer link 8: #
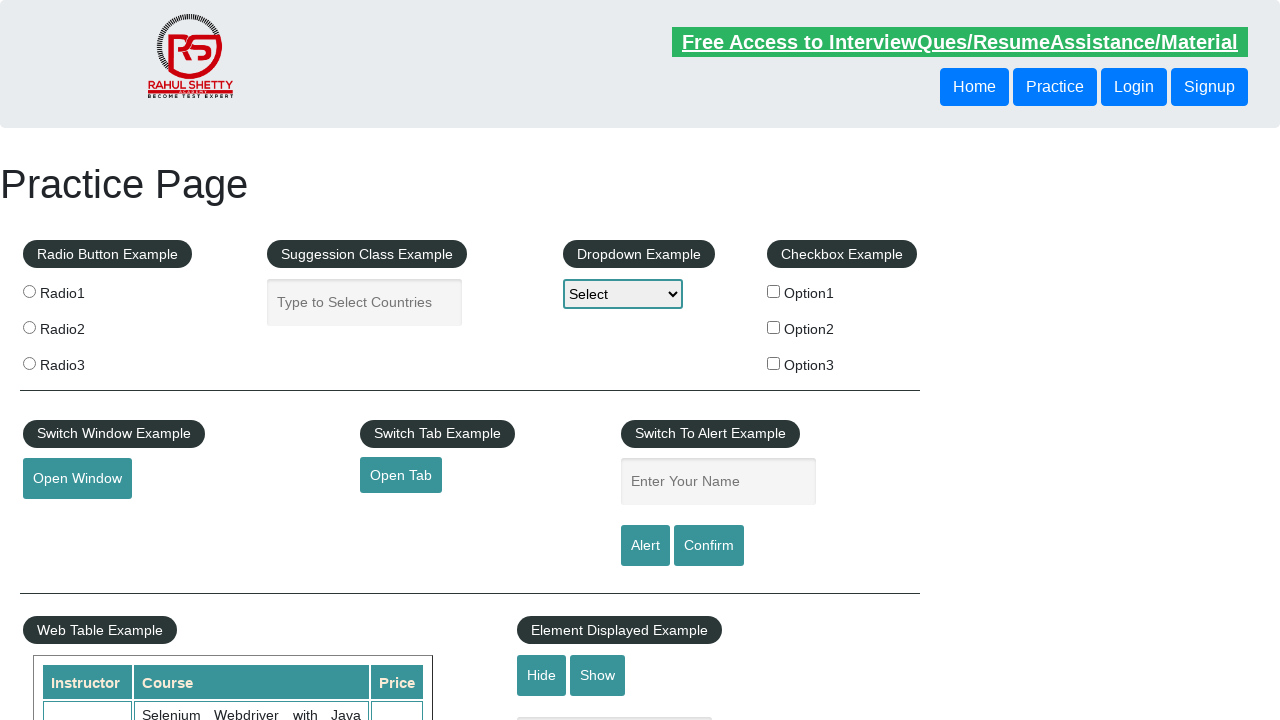

Verified that footer link 8 has a valid href attribute
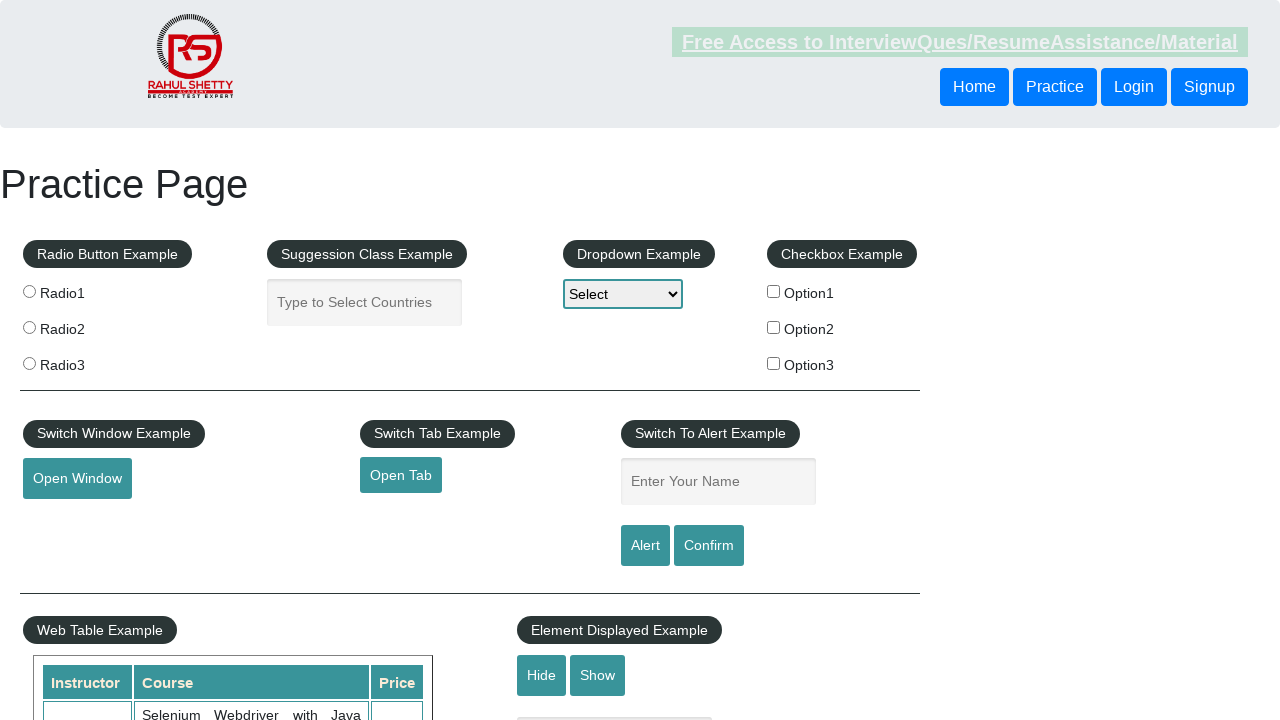

Re-queried footer link 9 from DOM
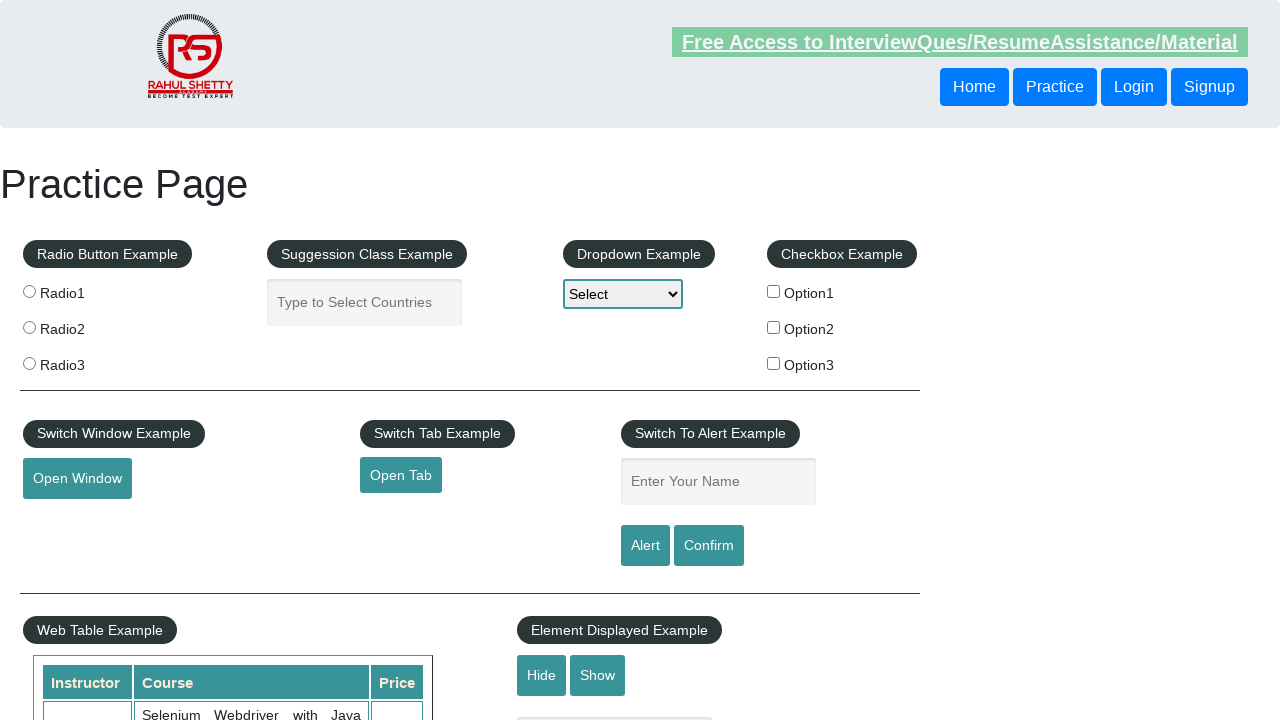

Retrieved href attribute from footer link 9: #
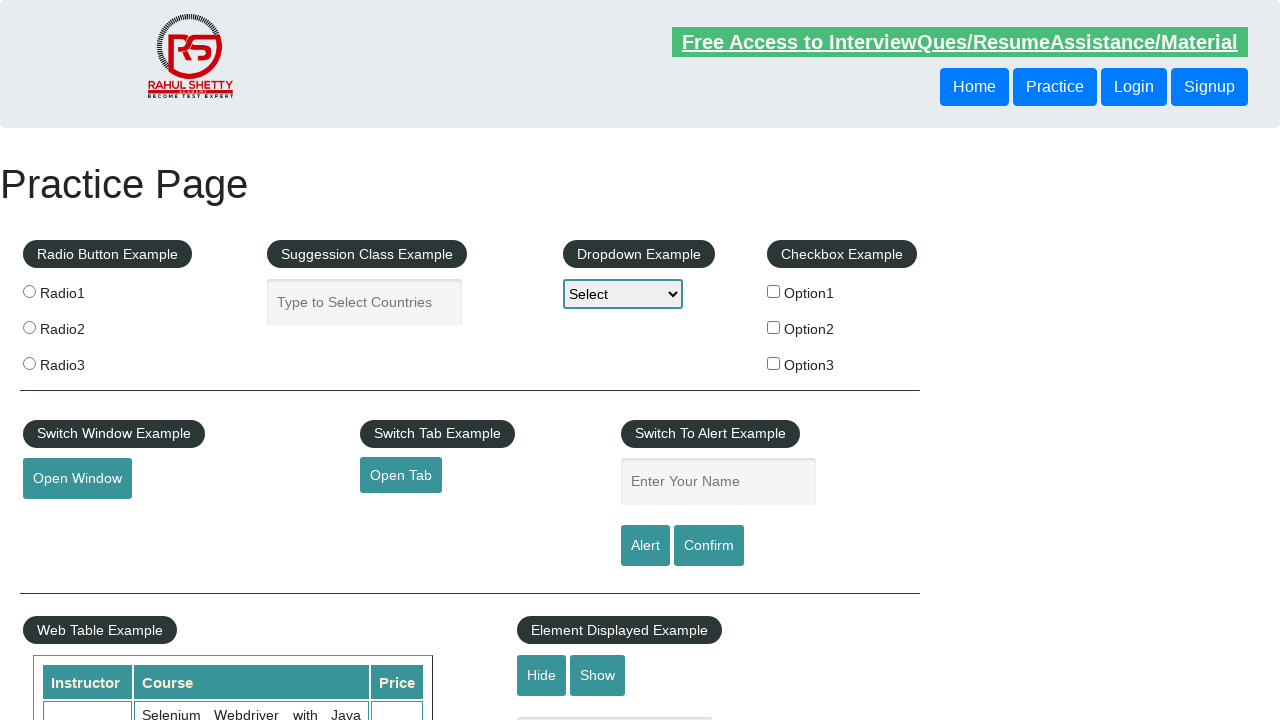

Verified that footer link 9 has a valid href attribute
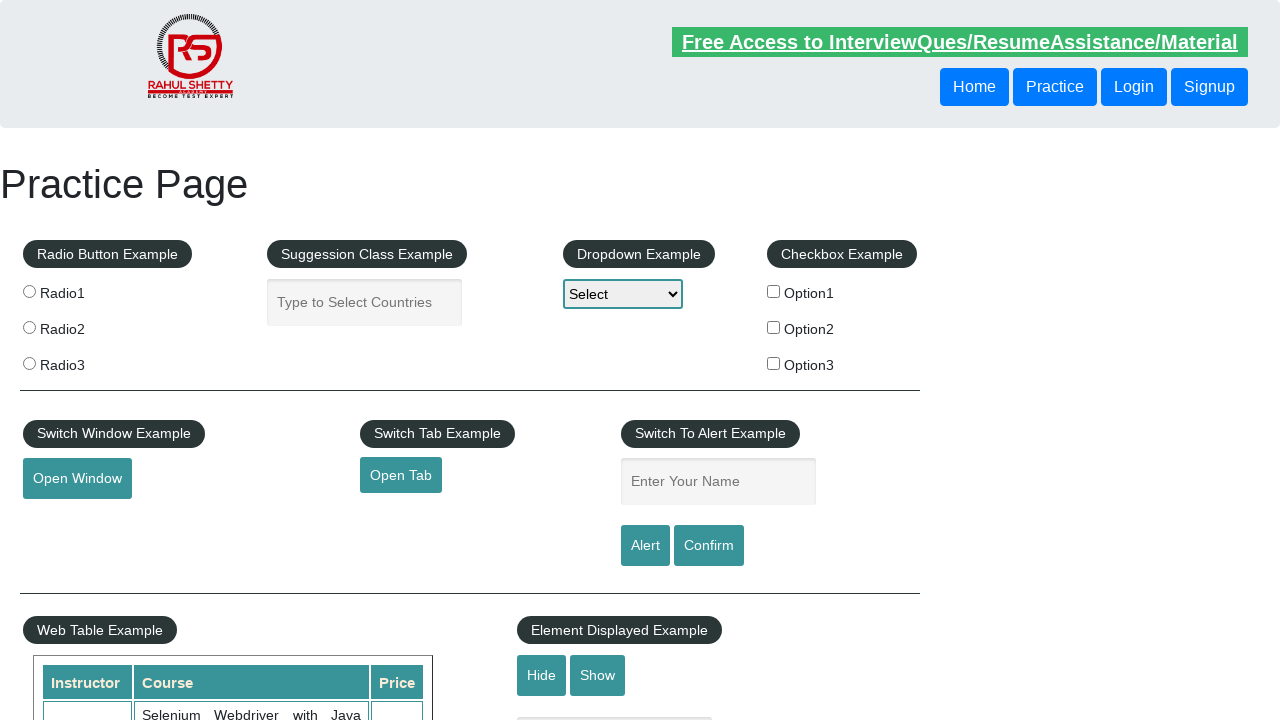

Re-queried footer link 10 from DOM
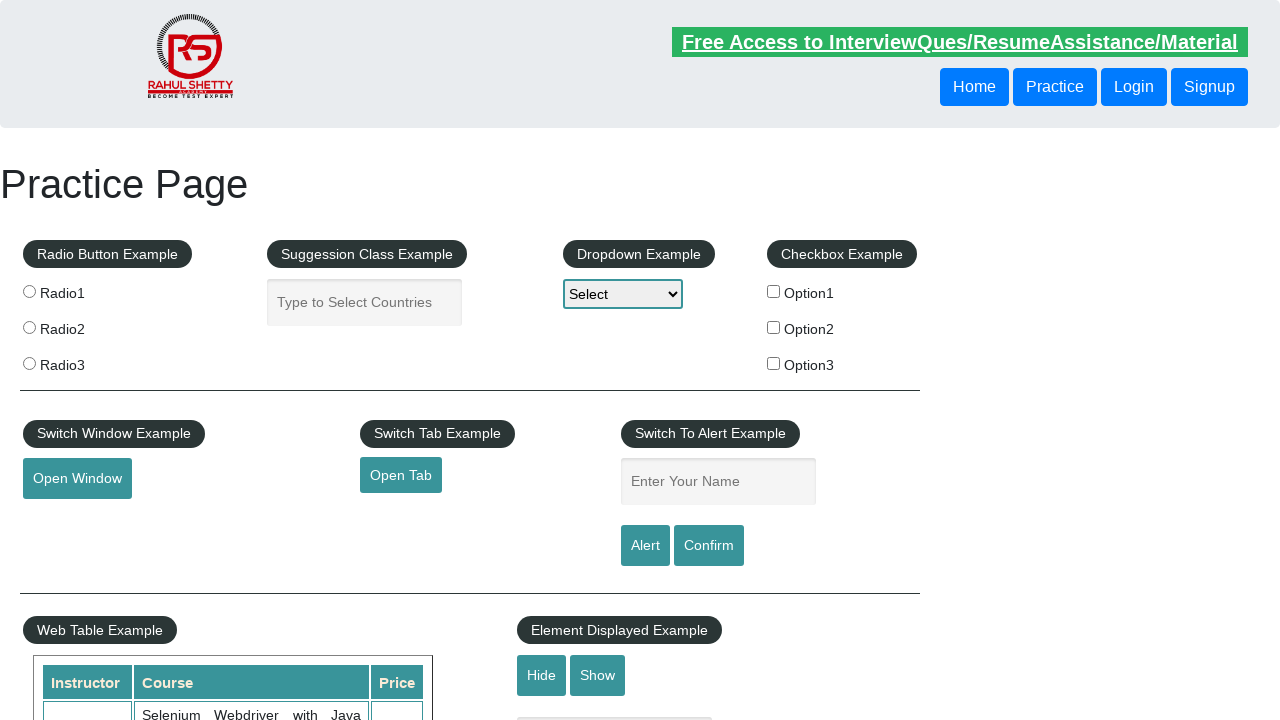

Retrieved href attribute from footer link 10: #
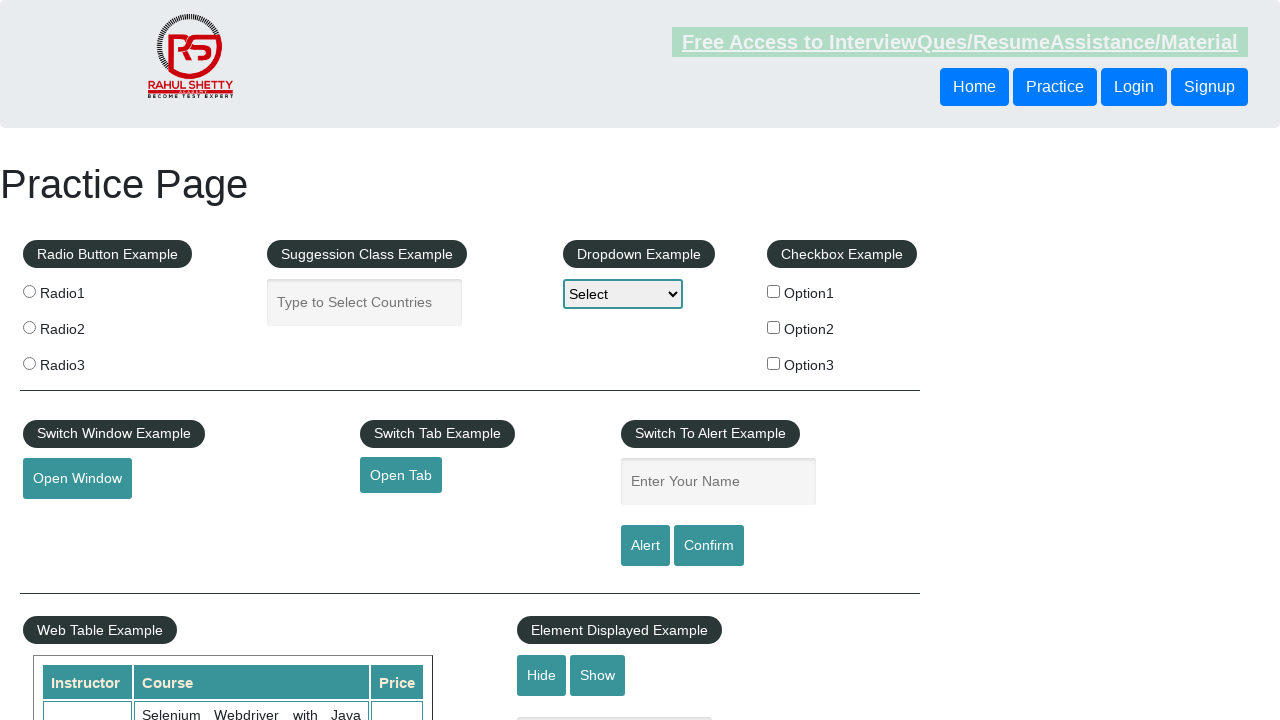

Verified that footer link 10 has a valid href attribute
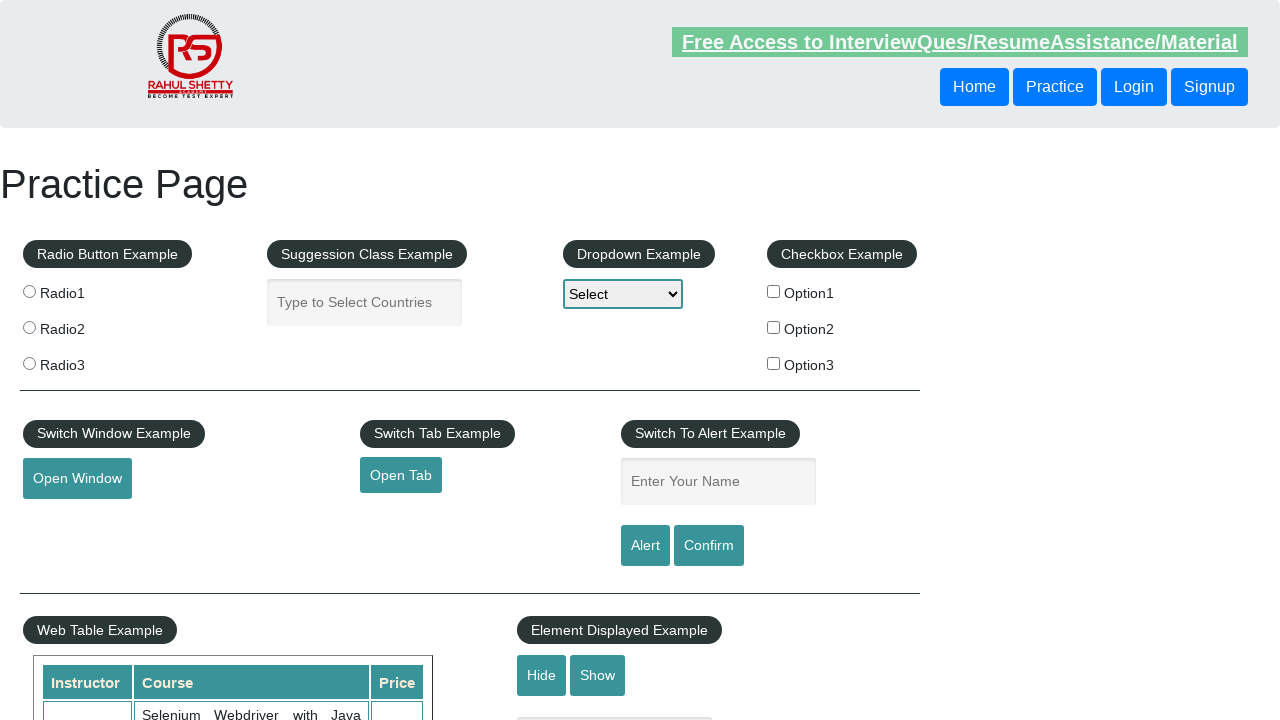

Re-queried footer link 11 from DOM
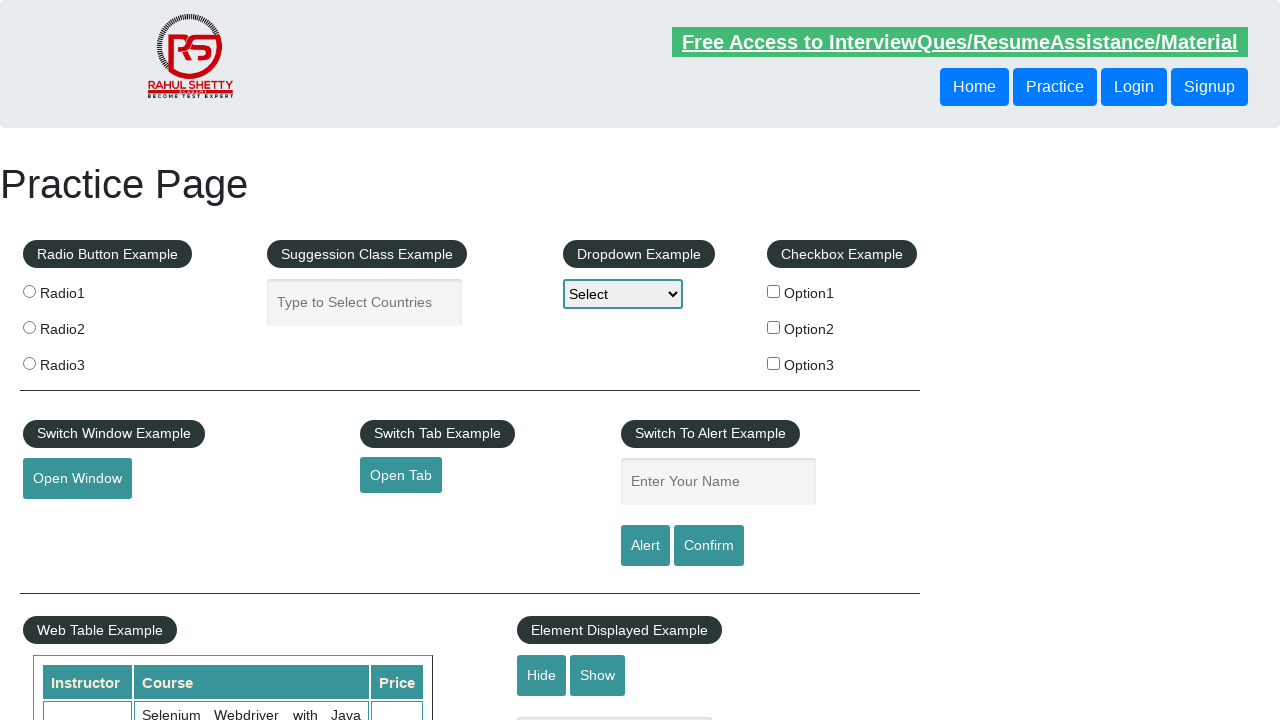

Retrieved href attribute from footer link 11: #
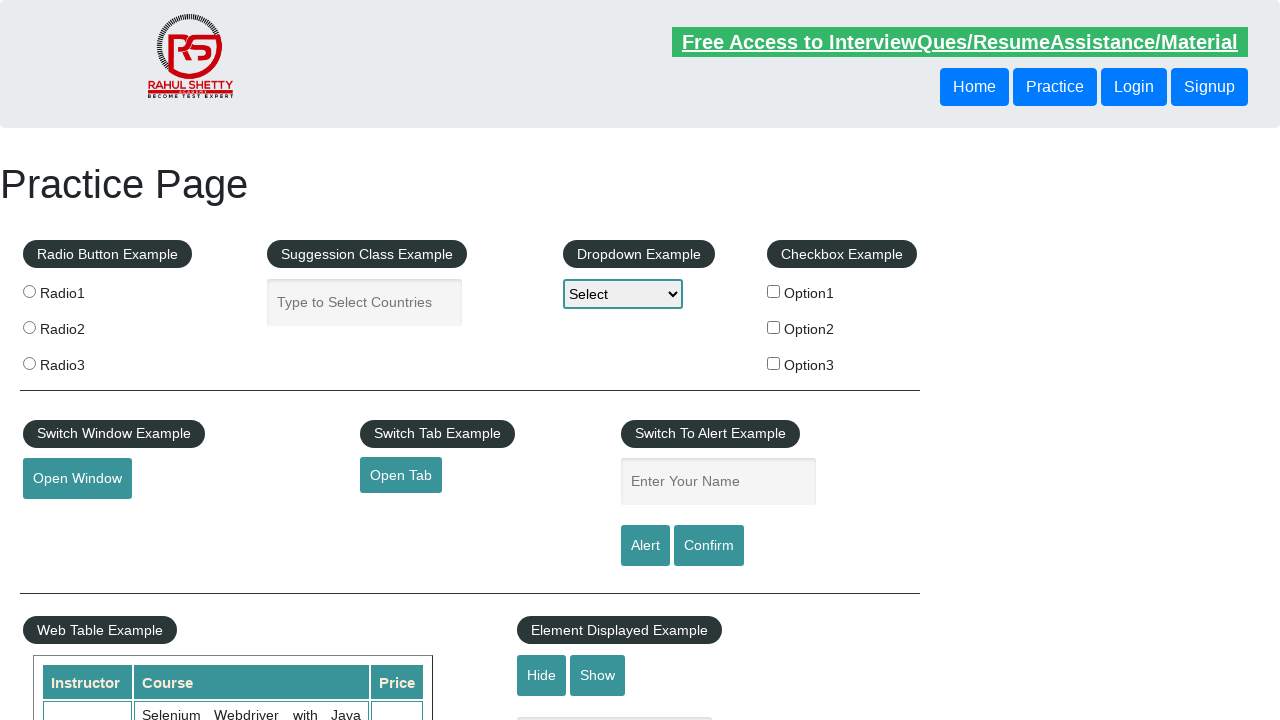

Verified that footer link 11 has a valid href attribute
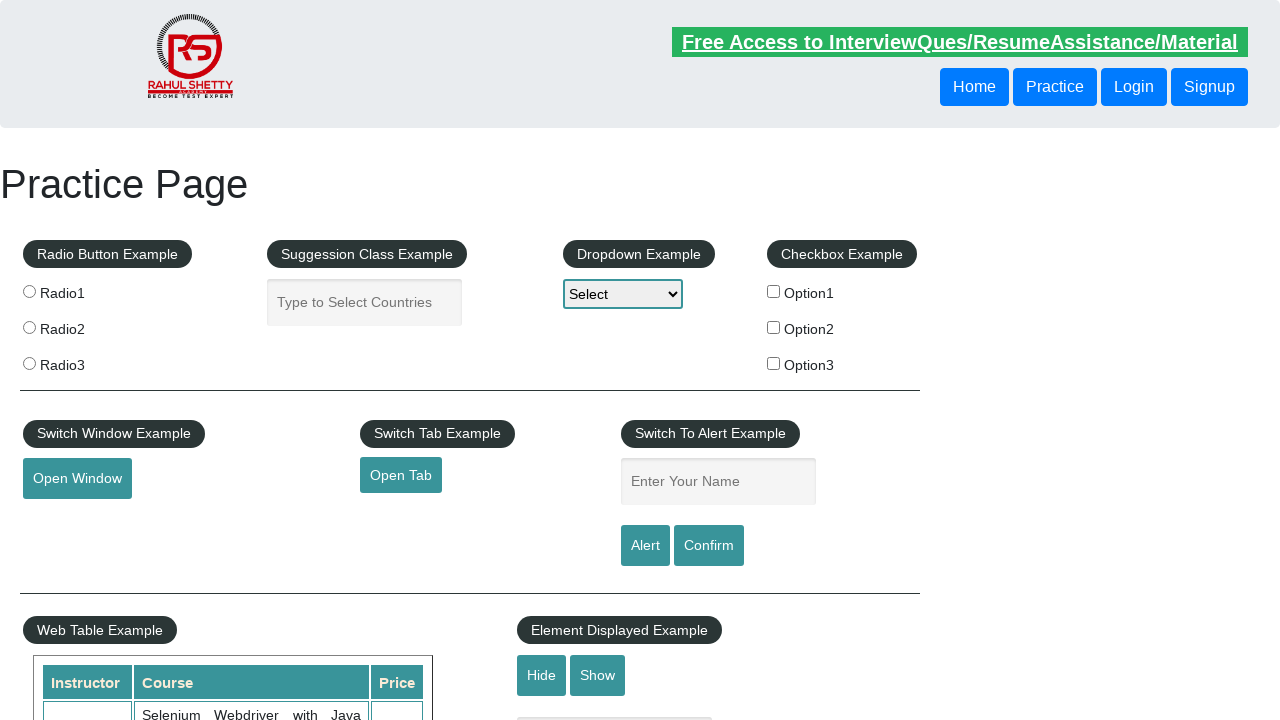

Re-queried footer link 12 from DOM
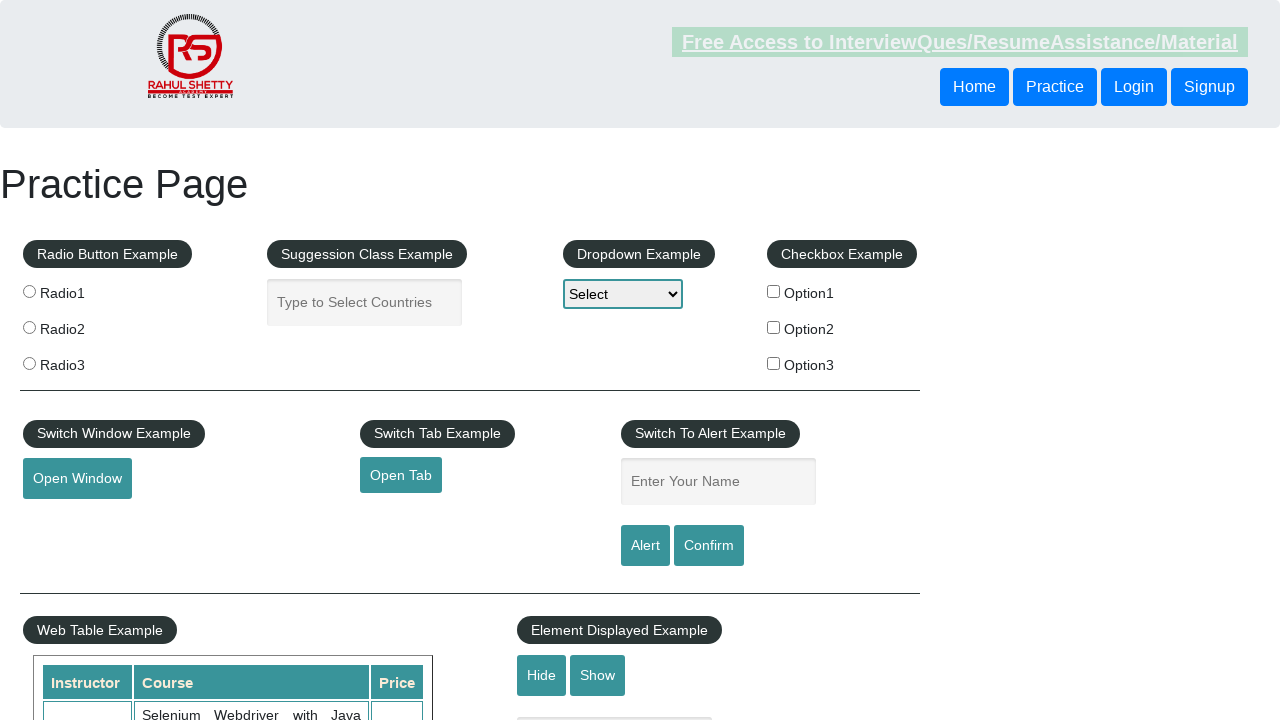

Retrieved href attribute from footer link 12: #
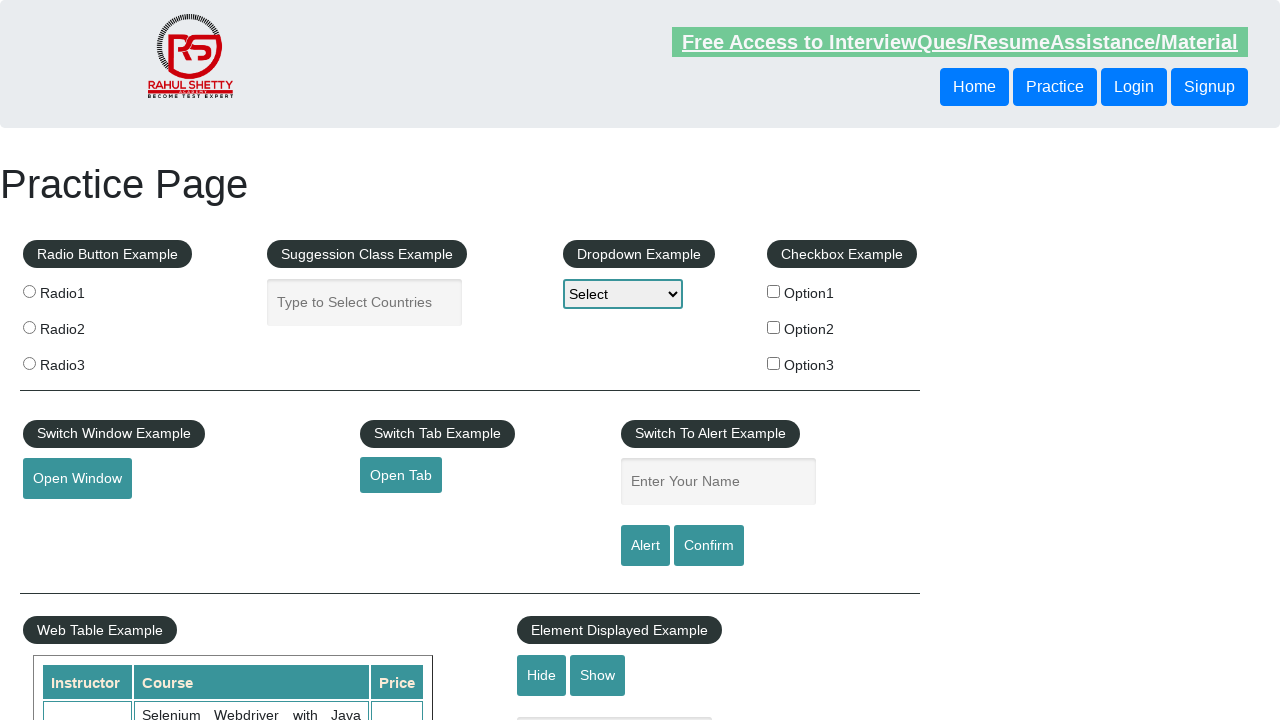

Verified that footer link 12 has a valid href attribute
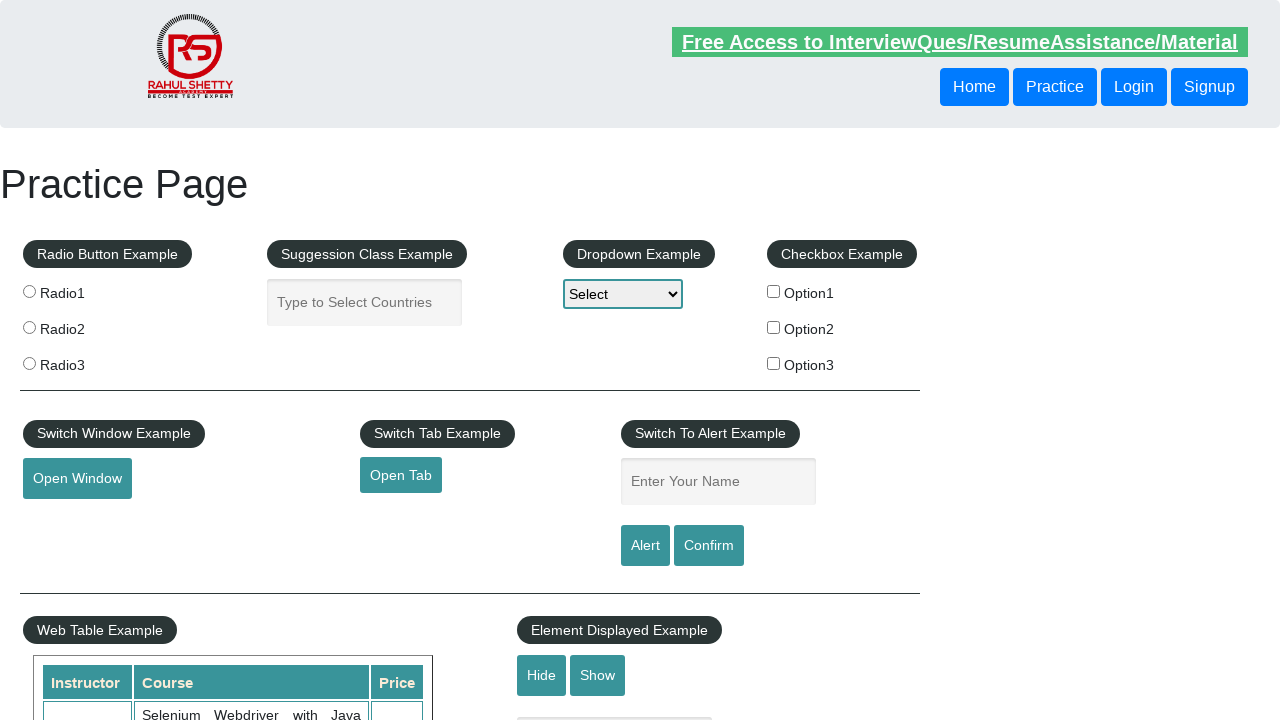

Re-queried footer link 13 from DOM
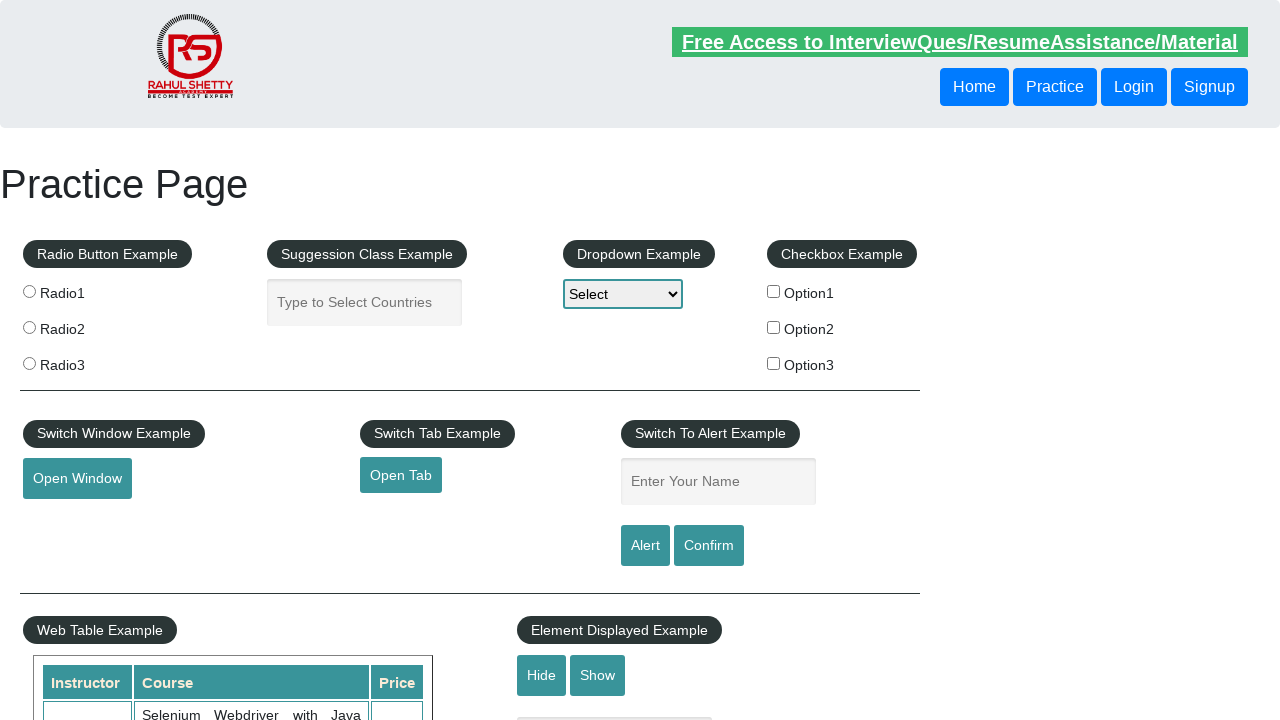

Retrieved href attribute from footer link 13: #
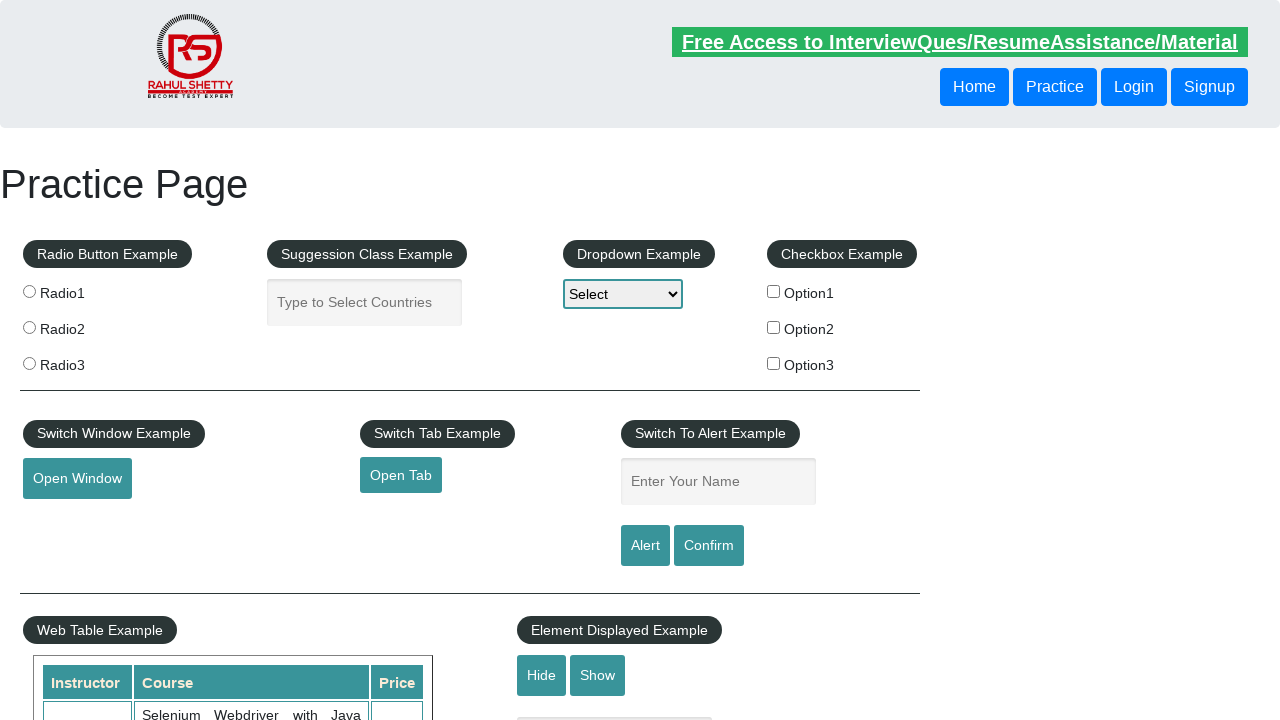

Verified that footer link 13 has a valid href attribute
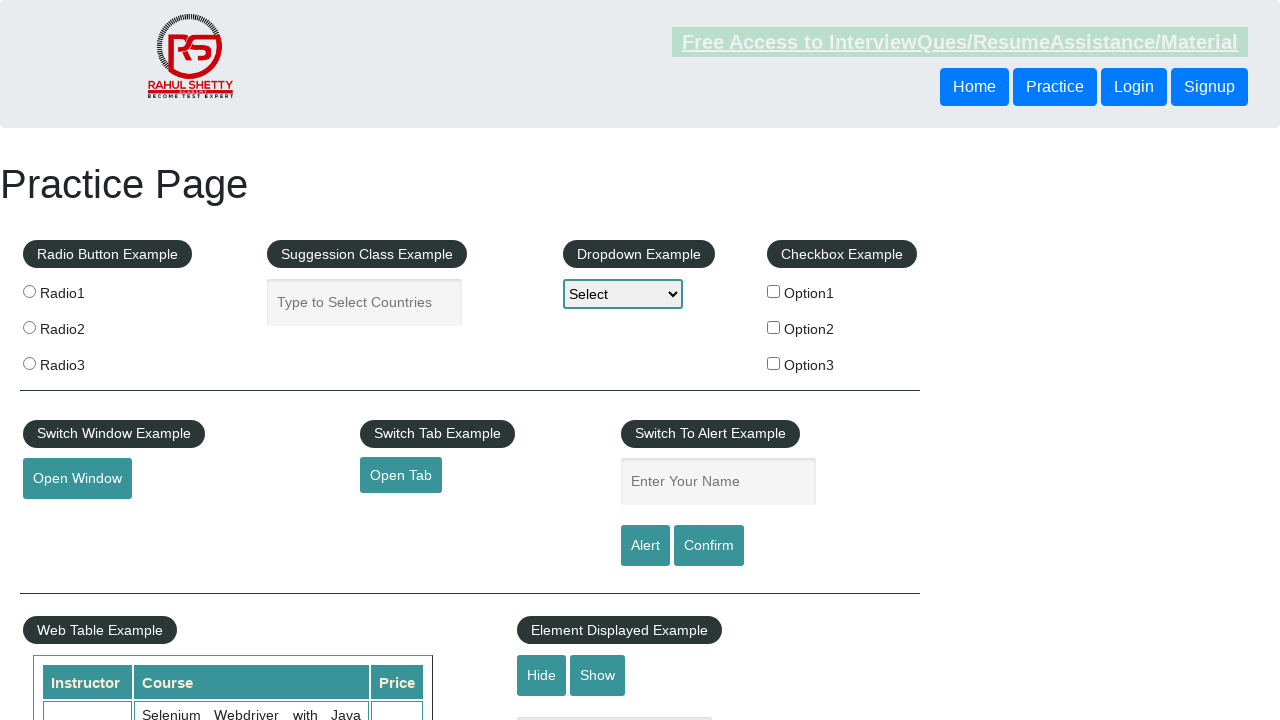

Re-queried footer link 14 from DOM
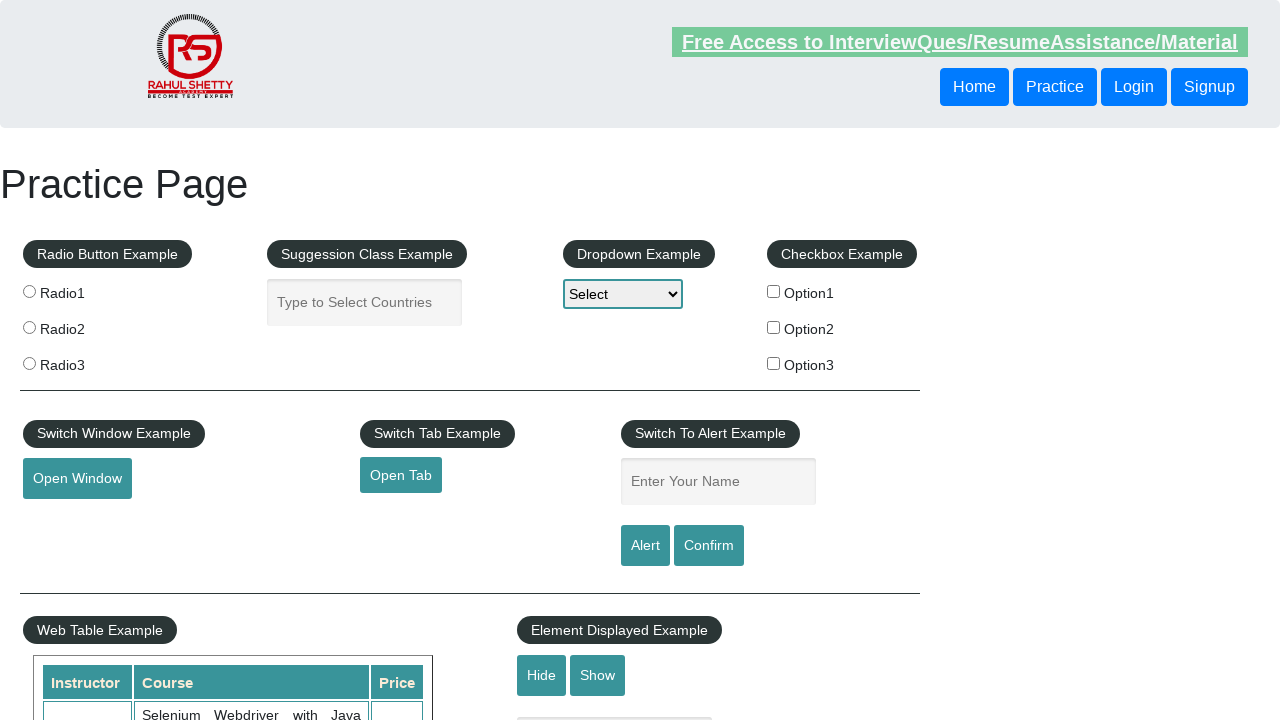

Retrieved href attribute from footer link 14: #
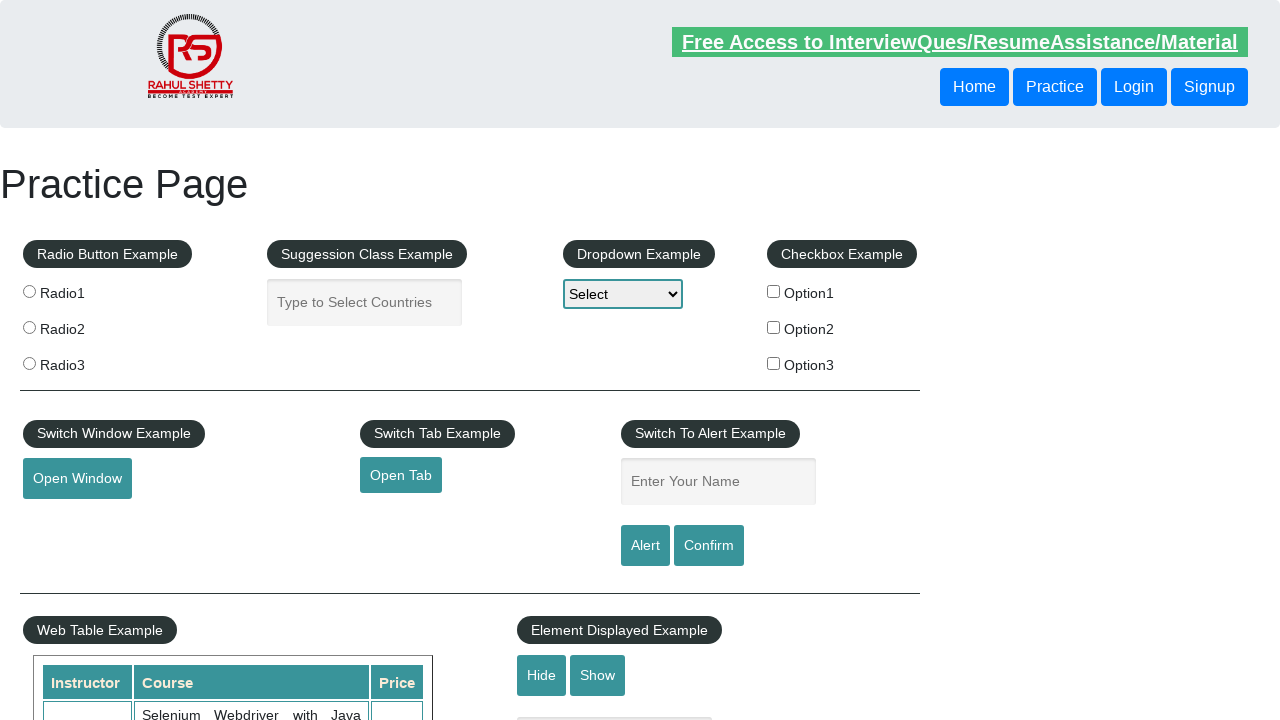

Verified that footer link 14 has a valid href attribute
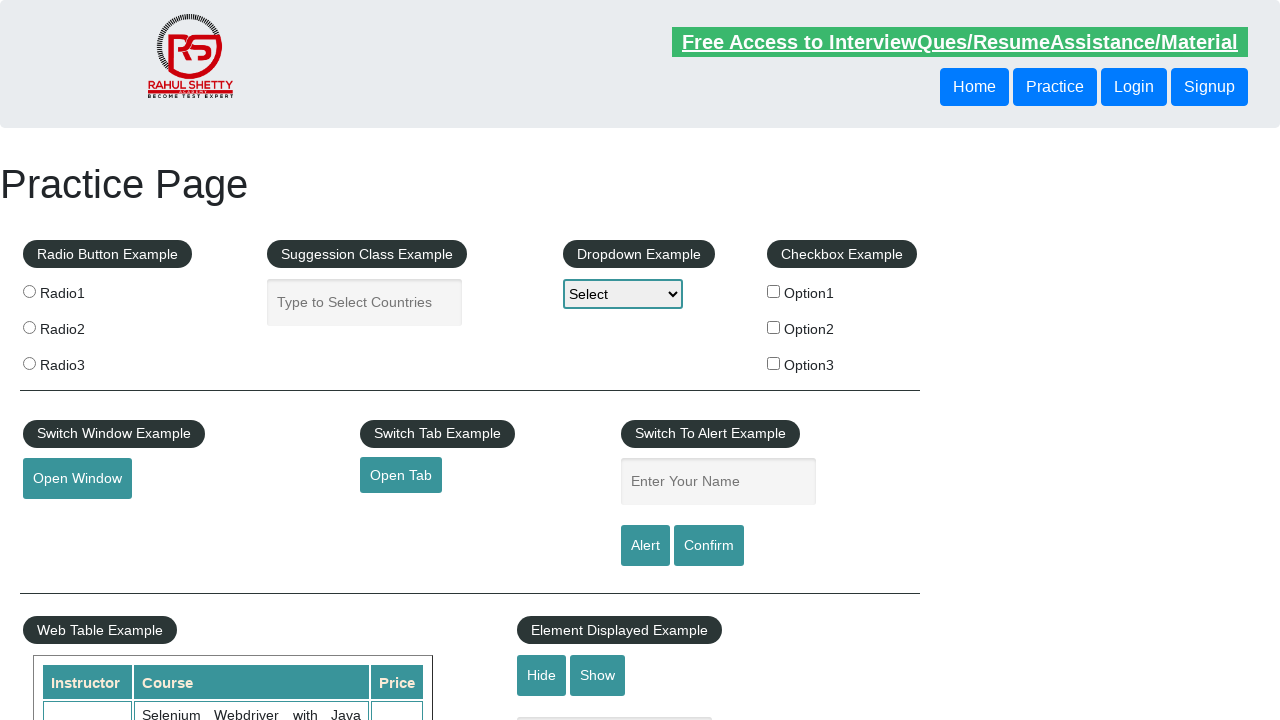

Re-queried footer link 15 from DOM
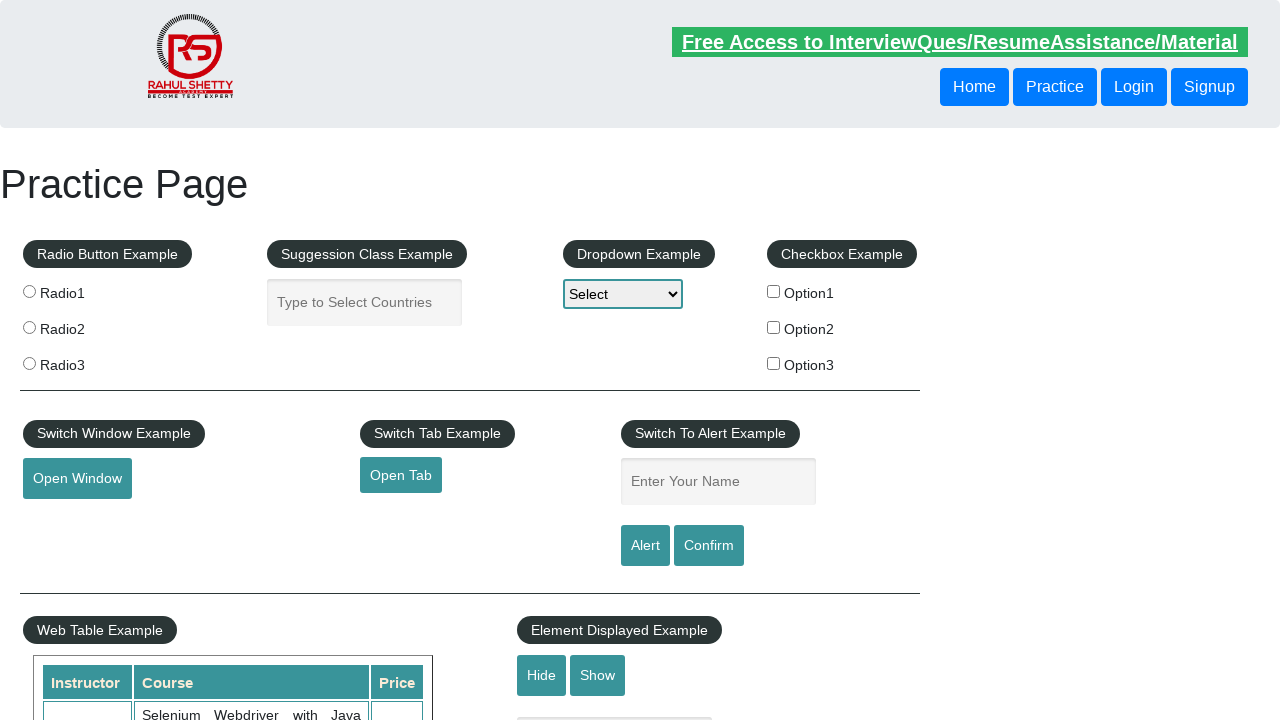

Retrieved href attribute from footer link 15: #
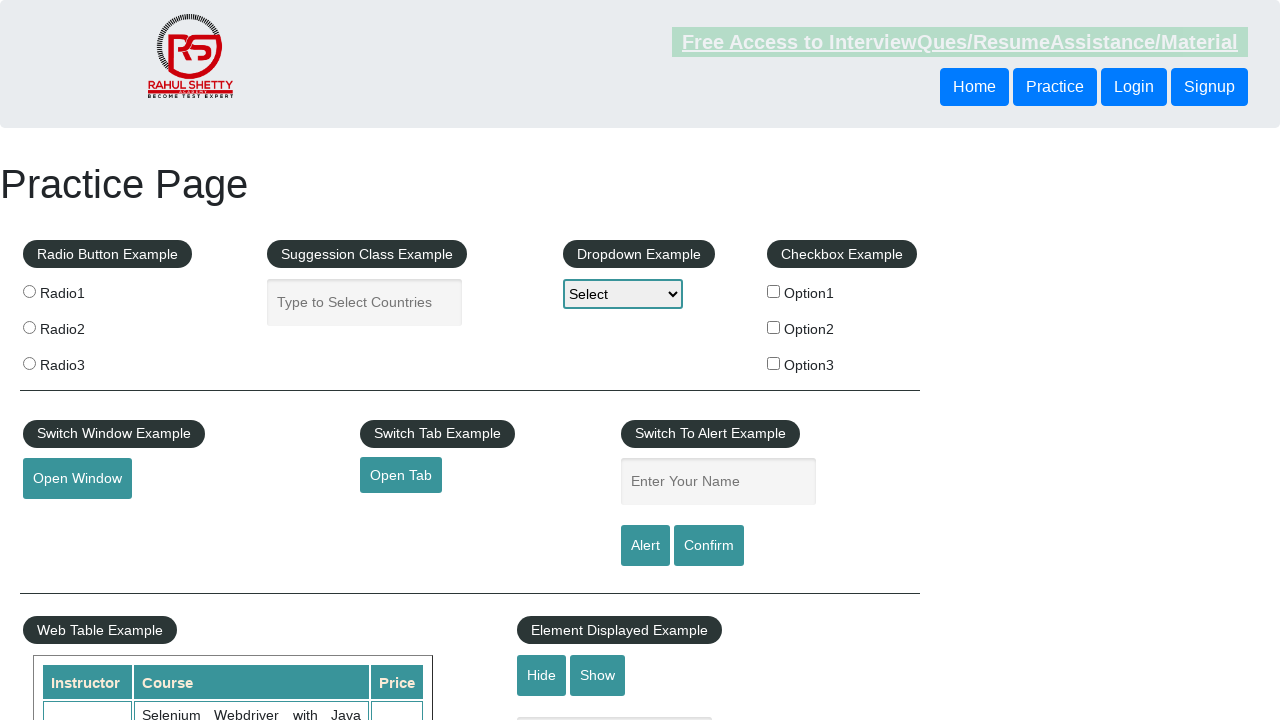

Verified that footer link 15 has a valid href attribute
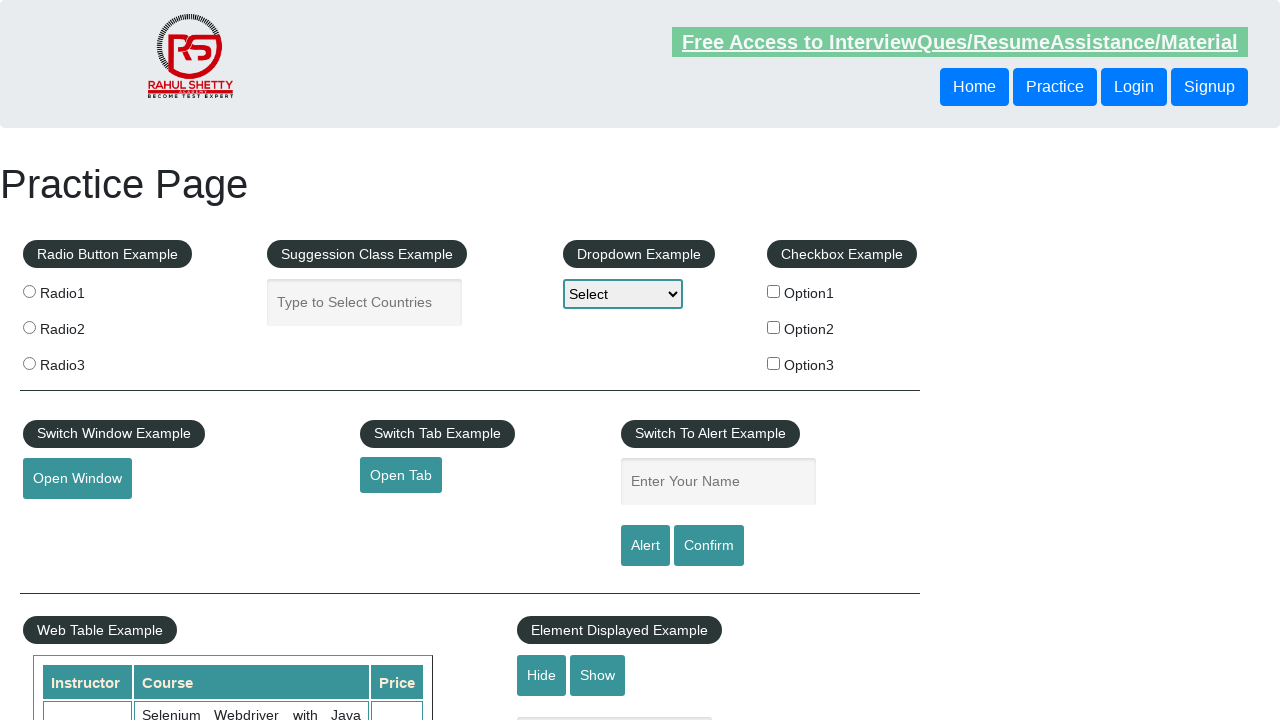

Re-queried footer link 16 from DOM
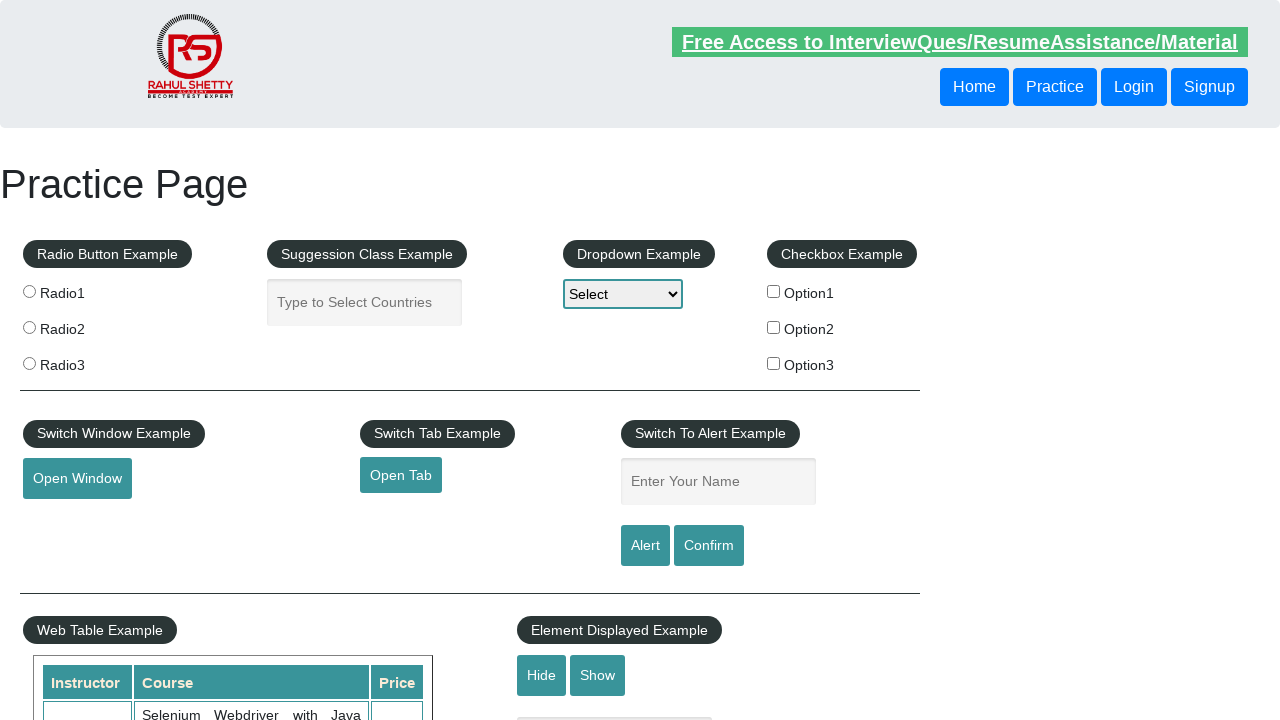

Retrieved href attribute from footer link 16: #
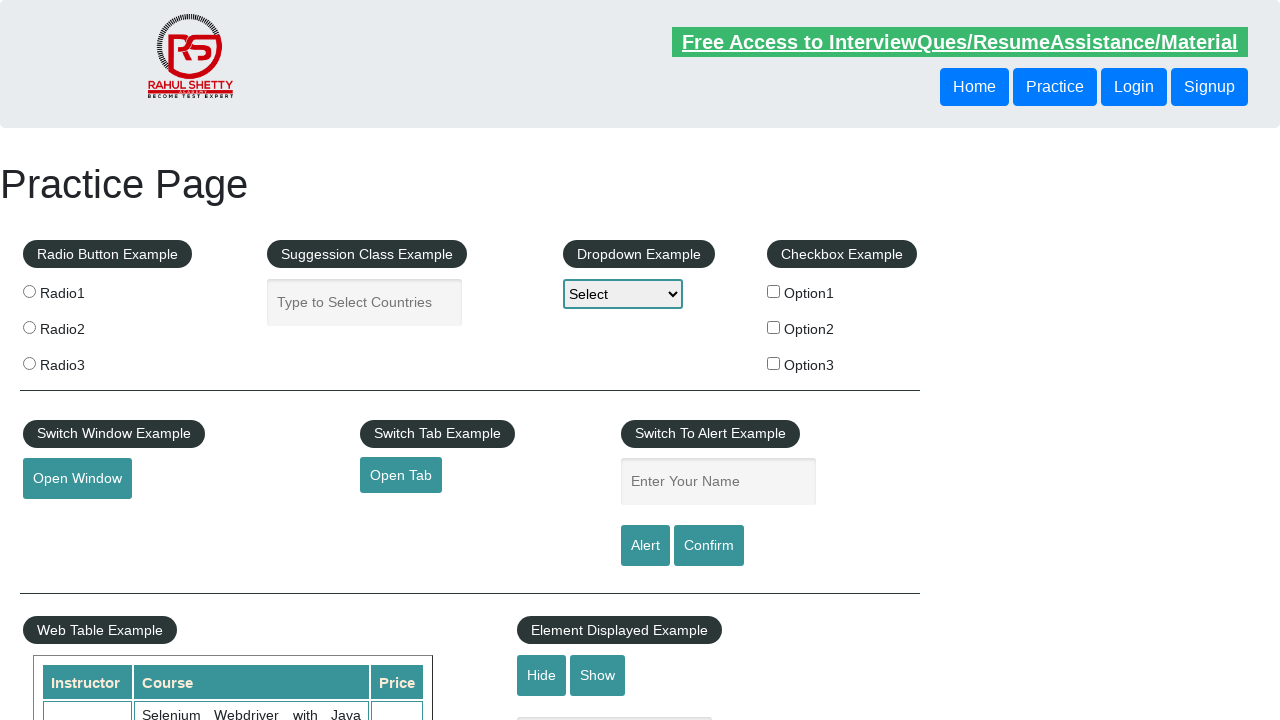

Verified that footer link 16 has a valid href attribute
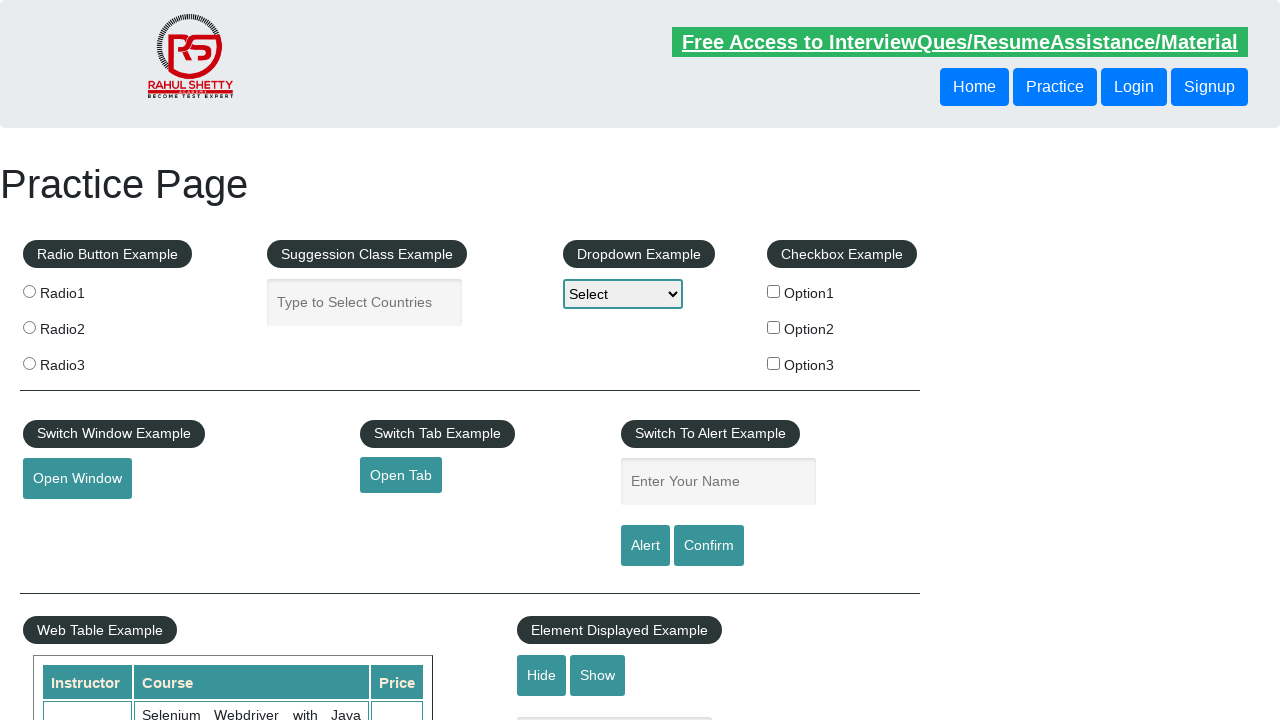

Re-queried footer link 17 from DOM
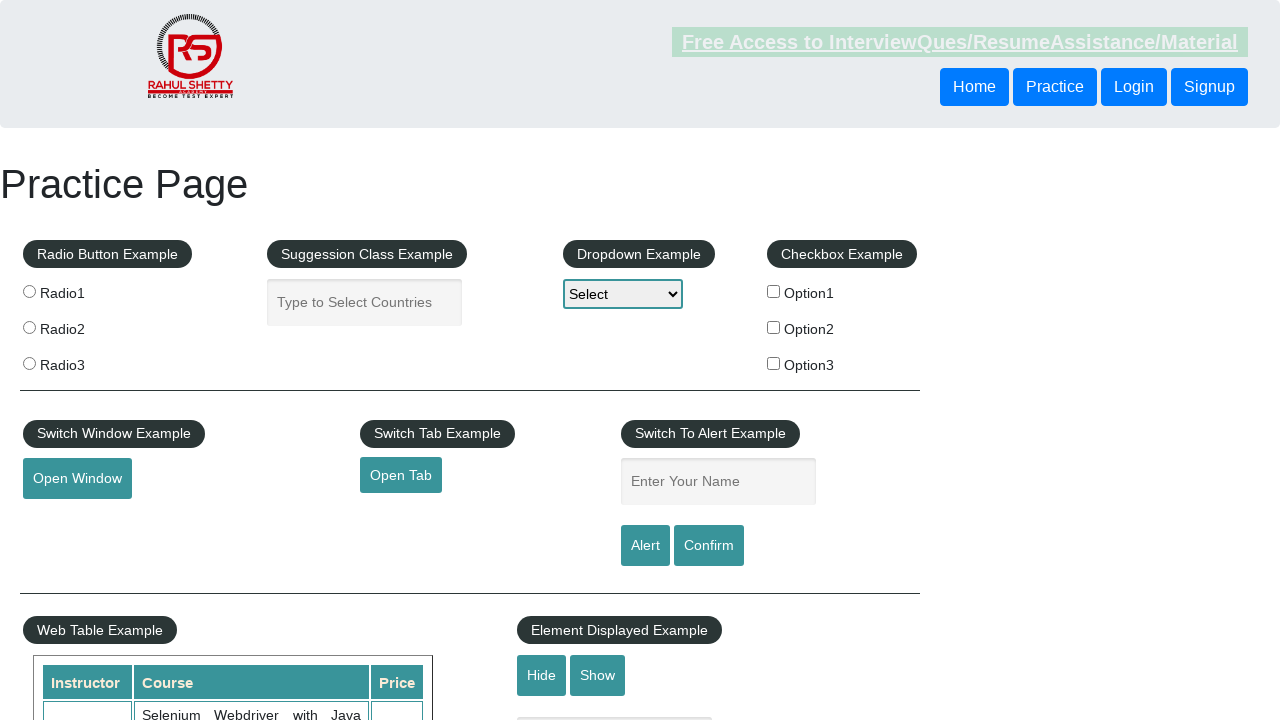

Retrieved href attribute from footer link 17: #
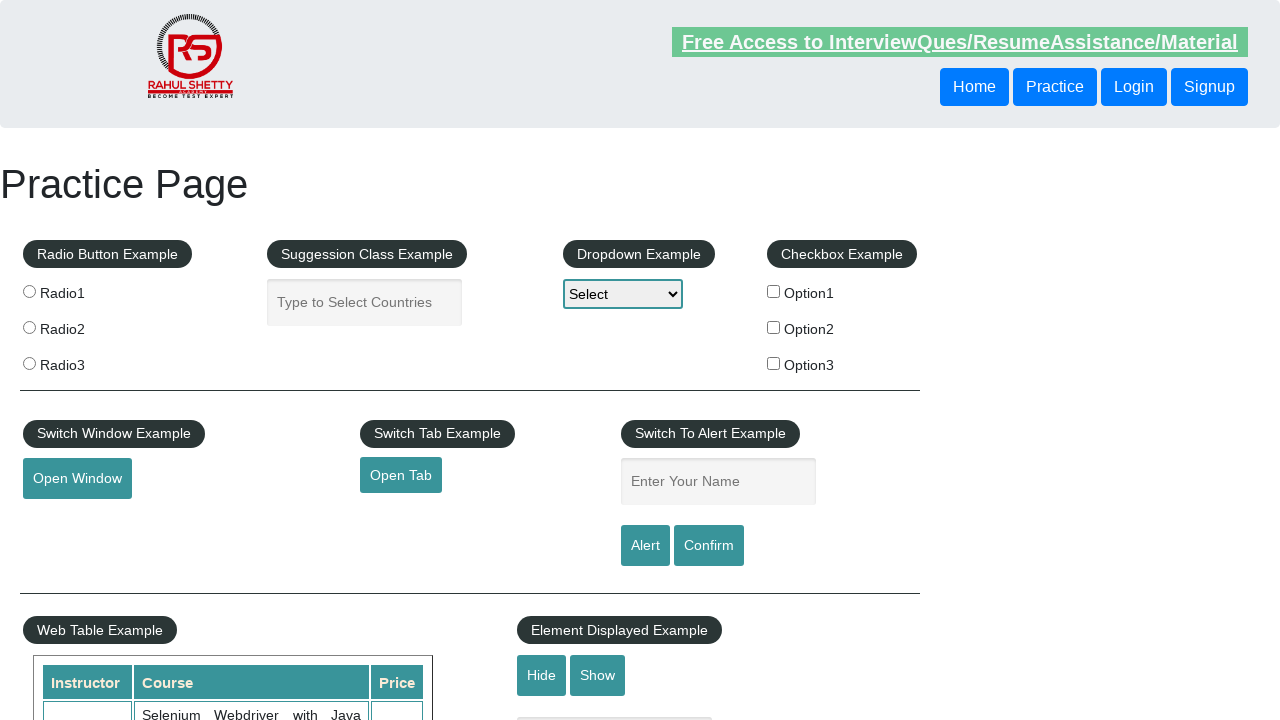

Verified that footer link 17 has a valid href attribute
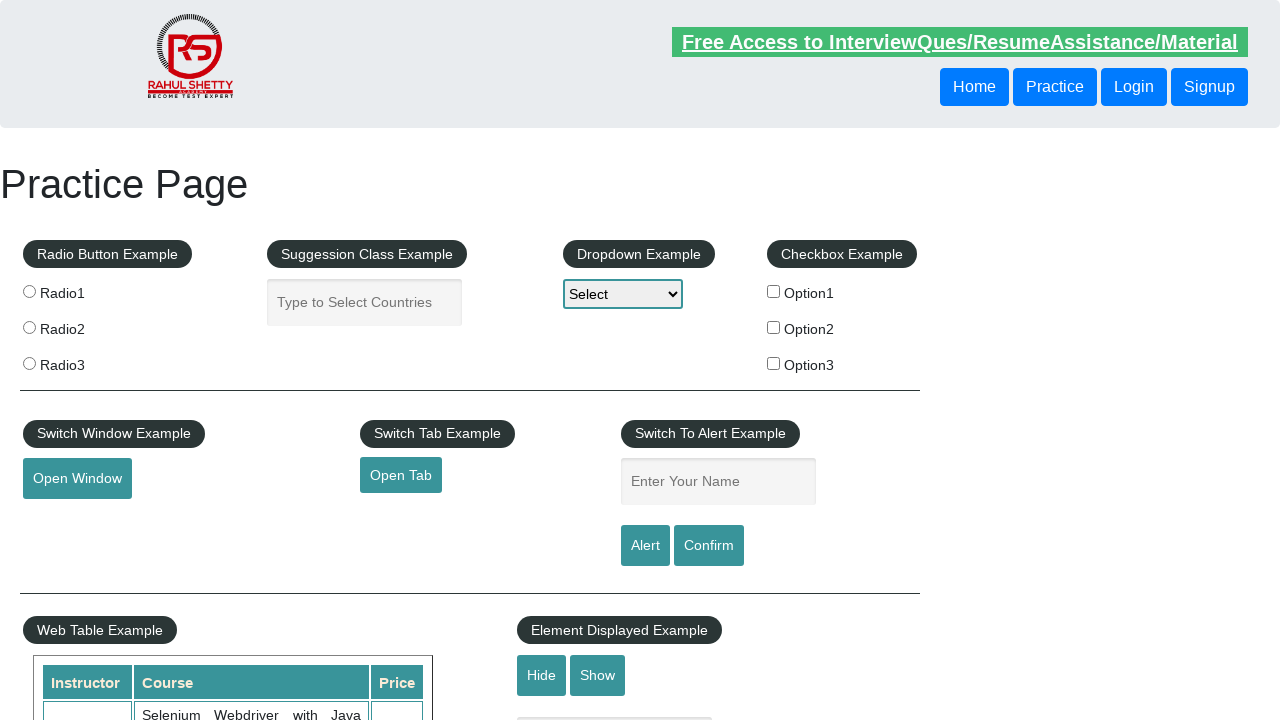

Re-queried footer link 18 from DOM
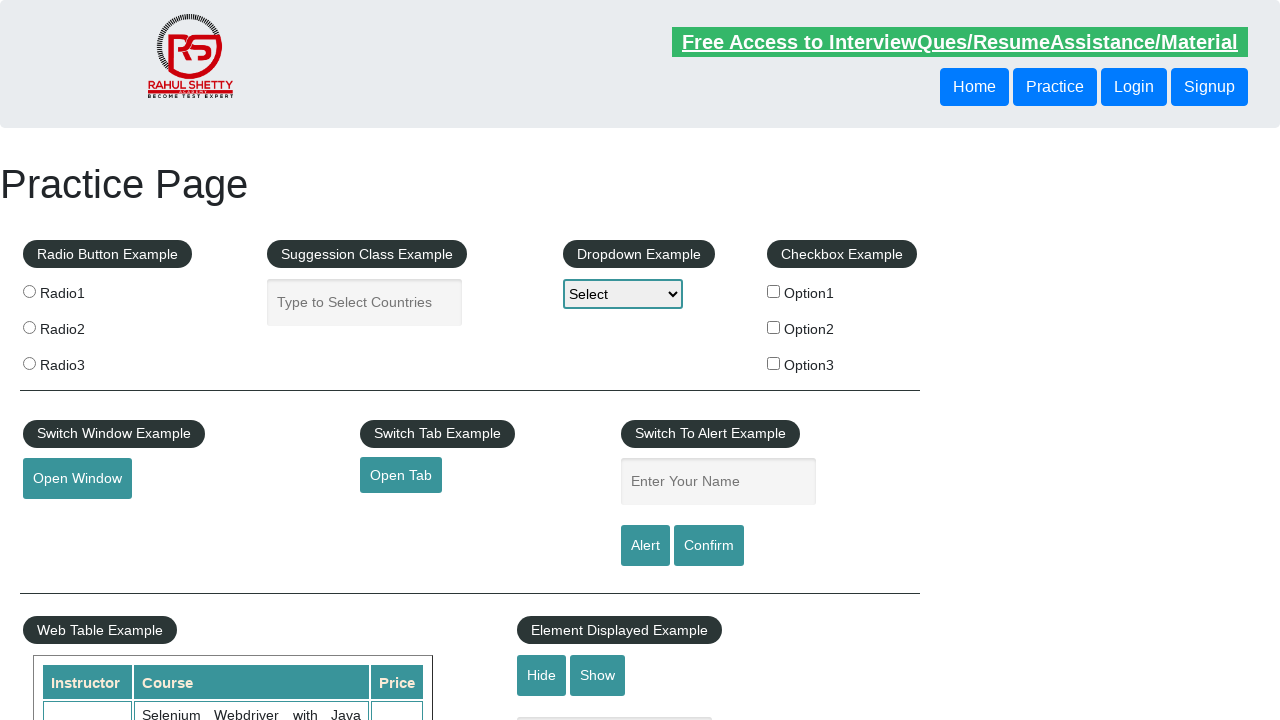

Retrieved href attribute from footer link 18: #
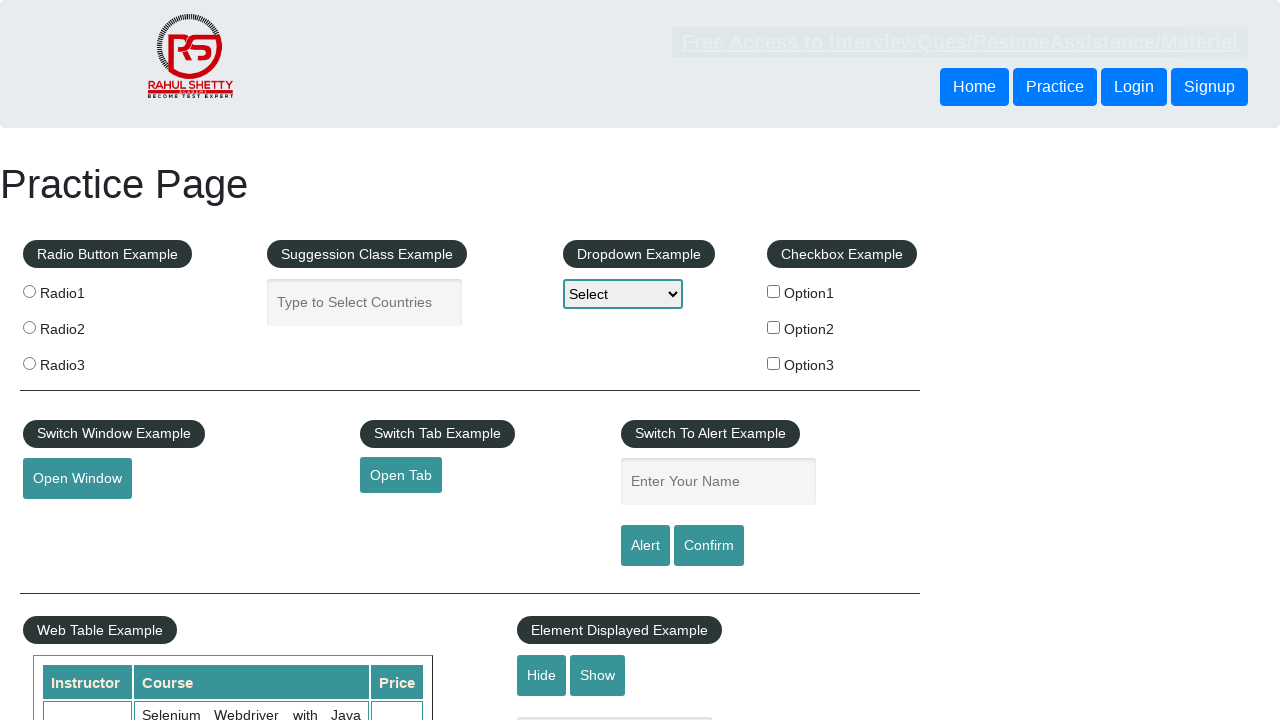

Verified that footer link 18 has a valid href attribute
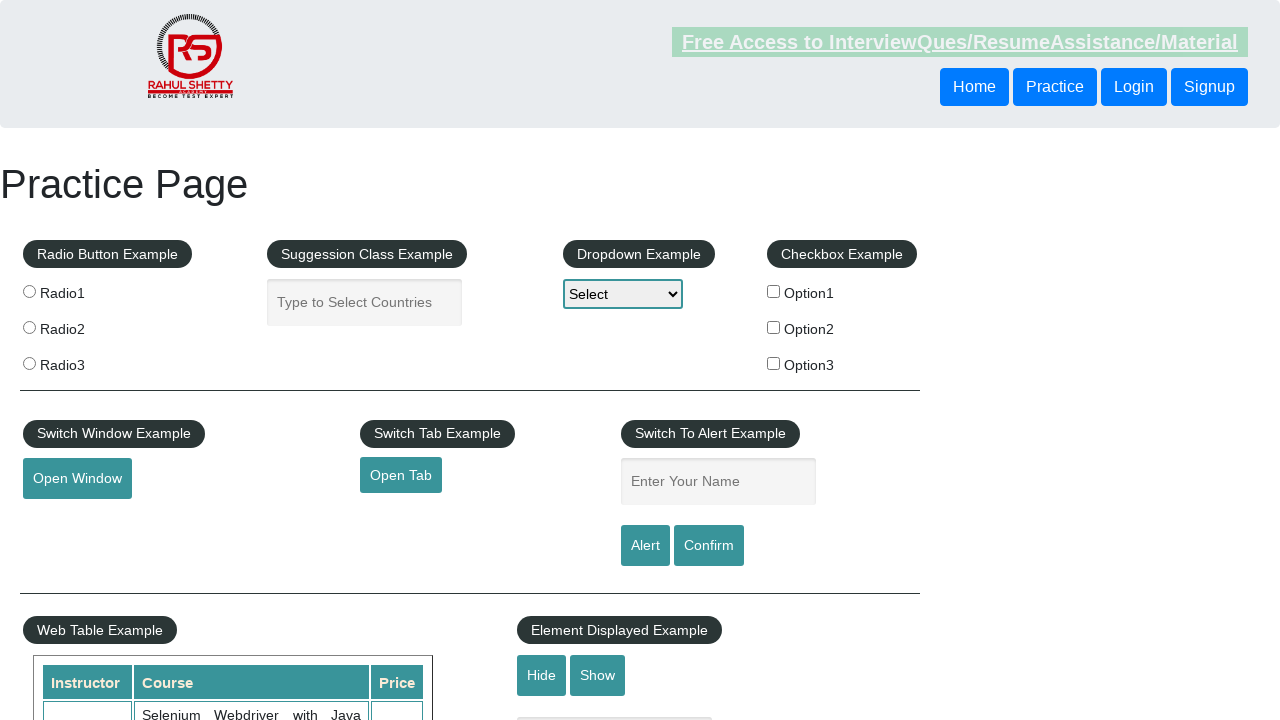

Re-queried footer link 19 from DOM
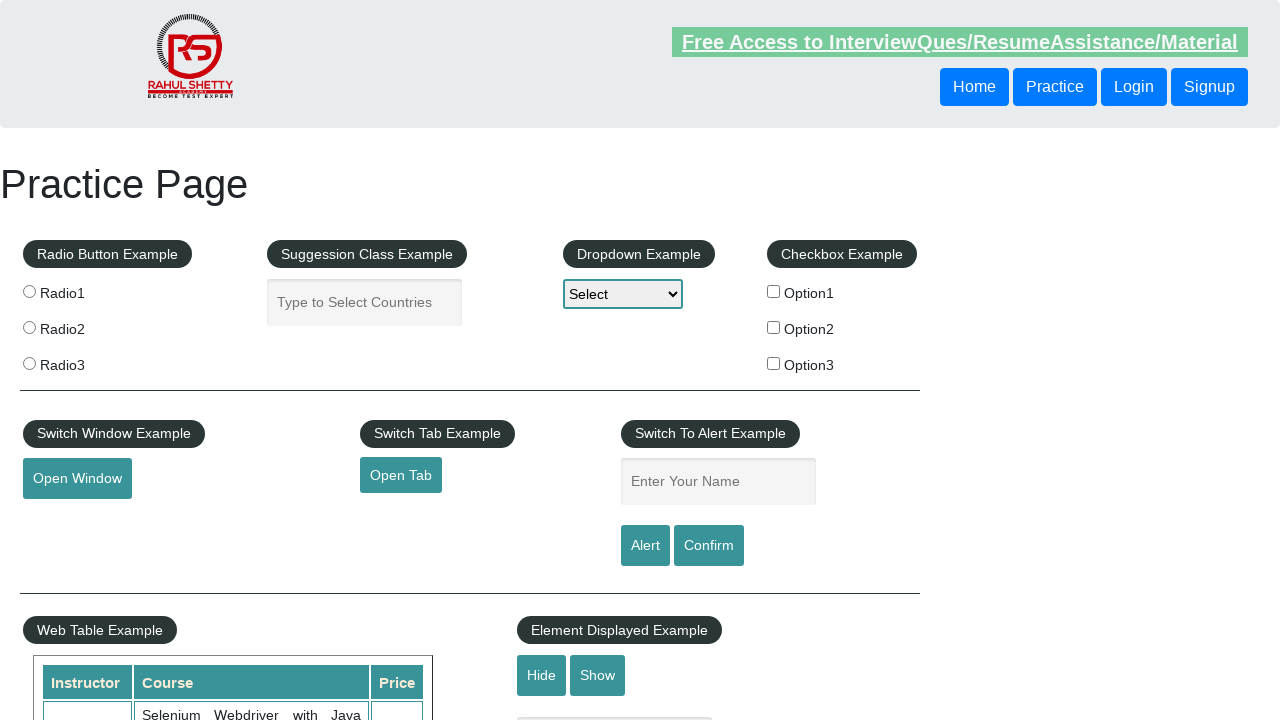

Retrieved href attribute from footer link 19: #
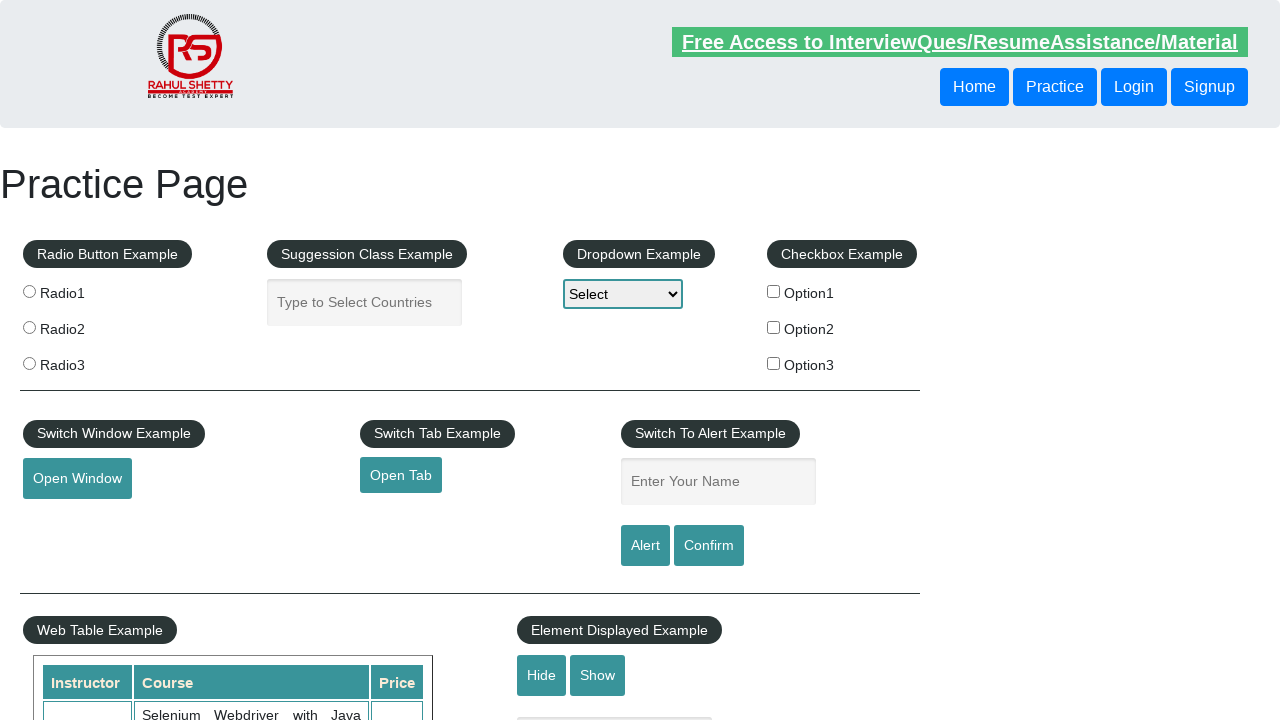

Verified that footer link 19 has a valid href attribute
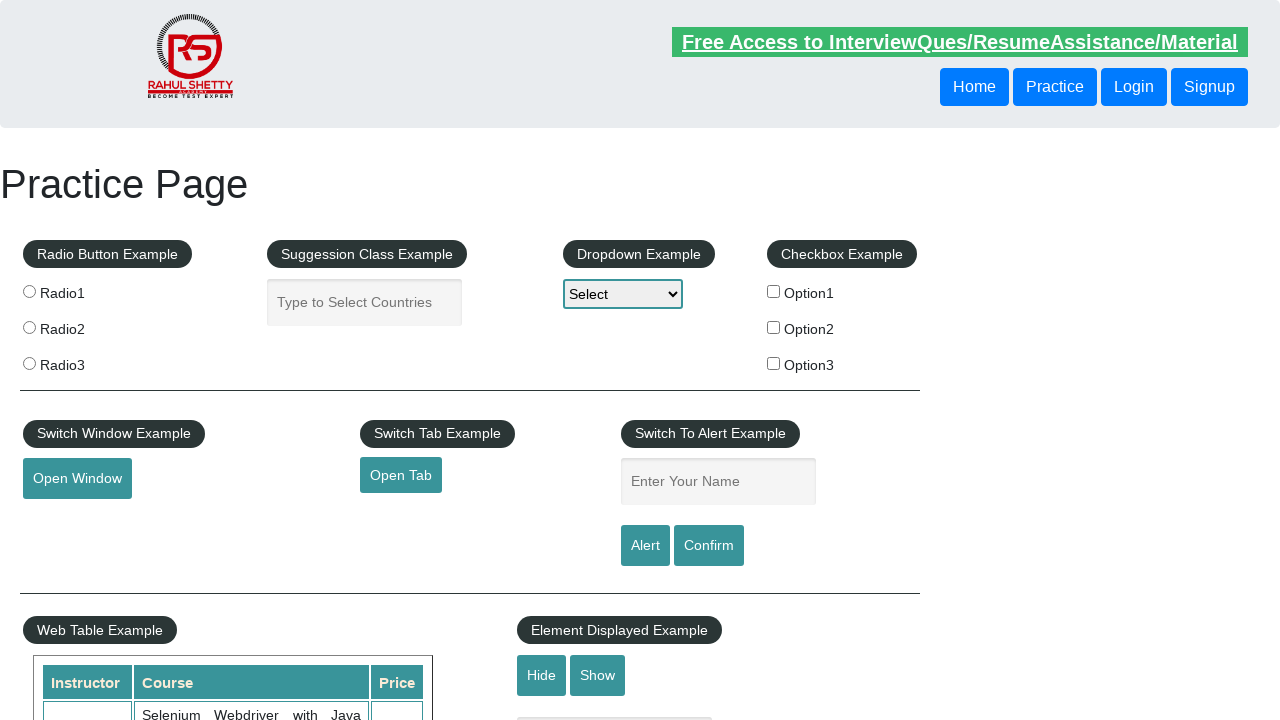

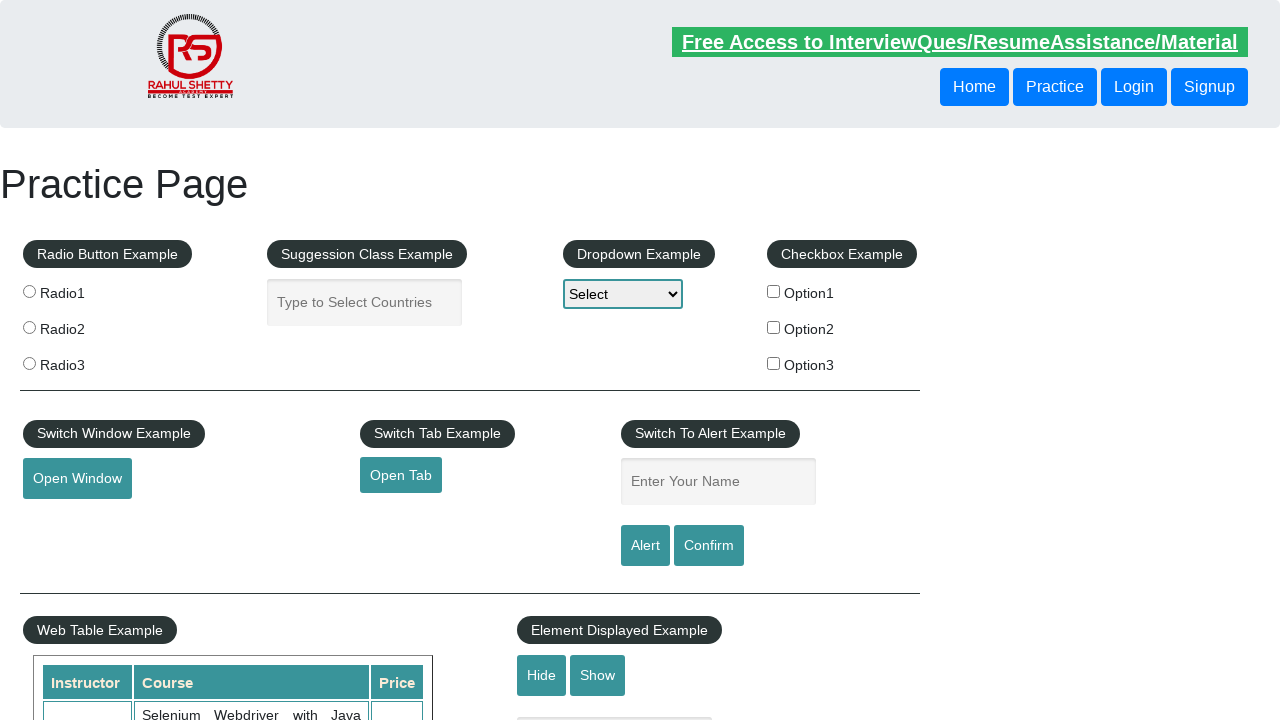